Tests all links on a page by navigating to each one and checking if they lead to error pages or broken links

Starting URL: https://rahulshettyacademy.com/AutomationPractice/

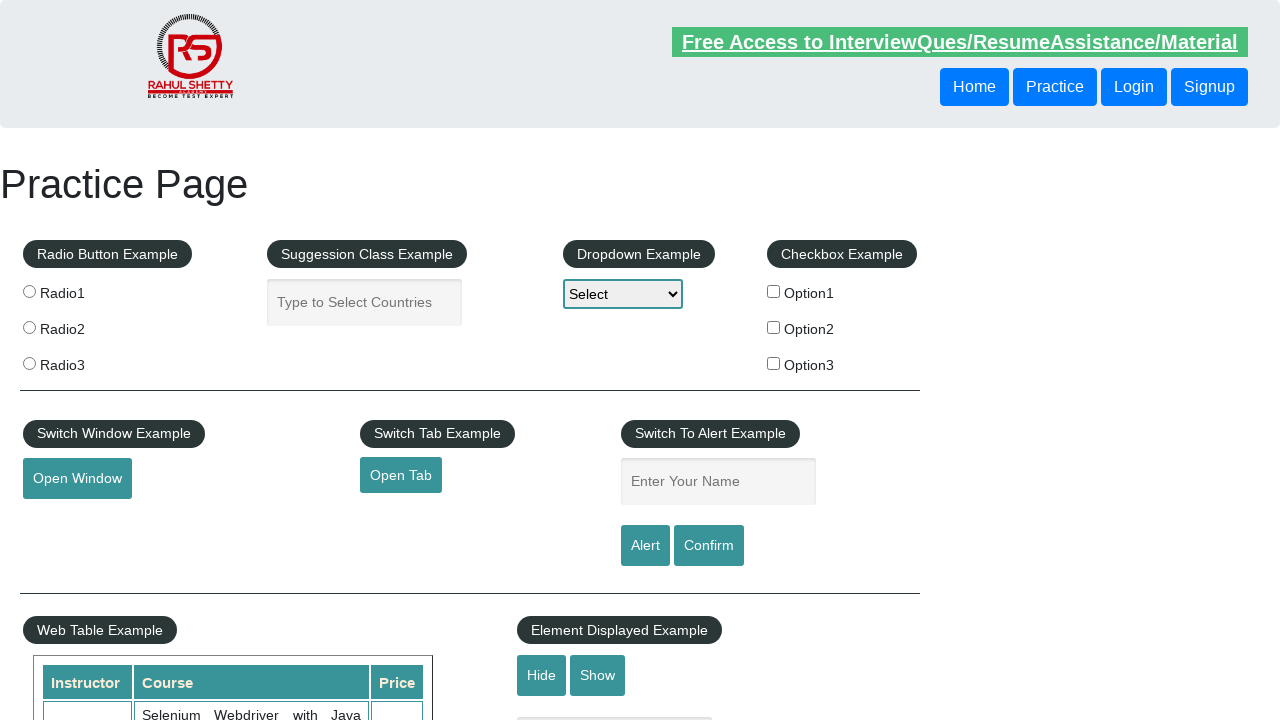

Retrieved all links on the page
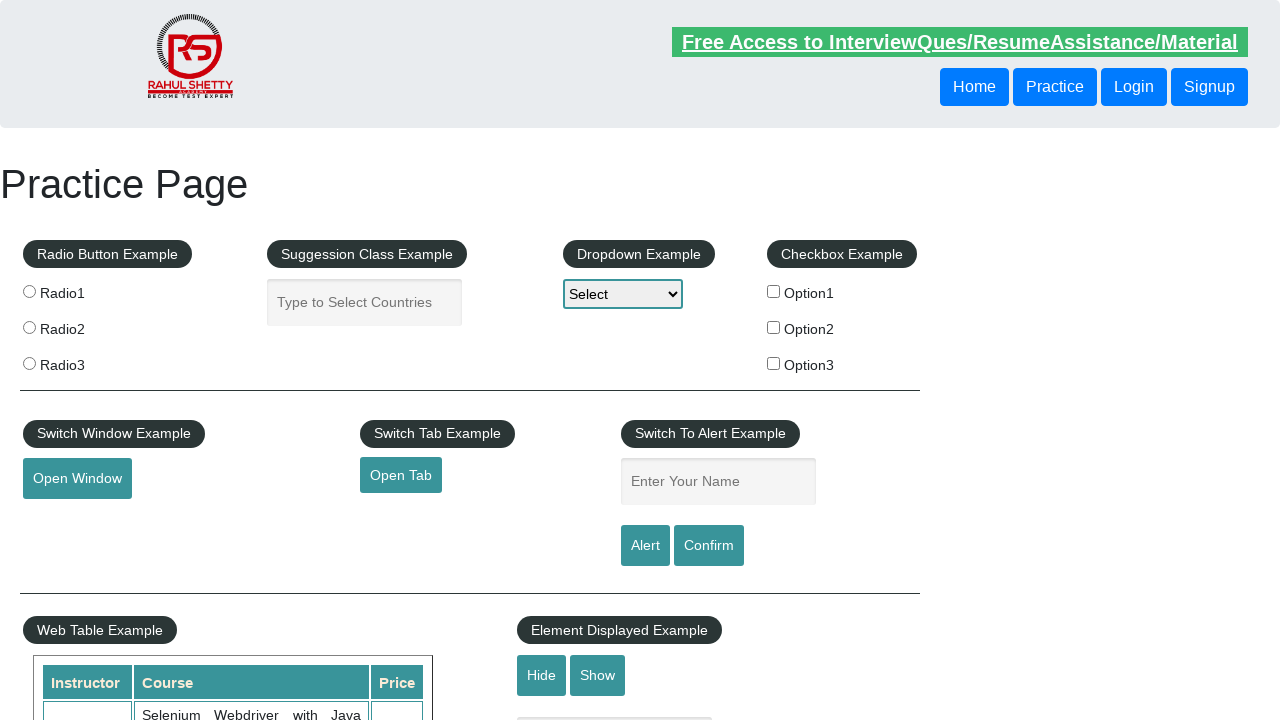

Extracted 26 link URLs from the page
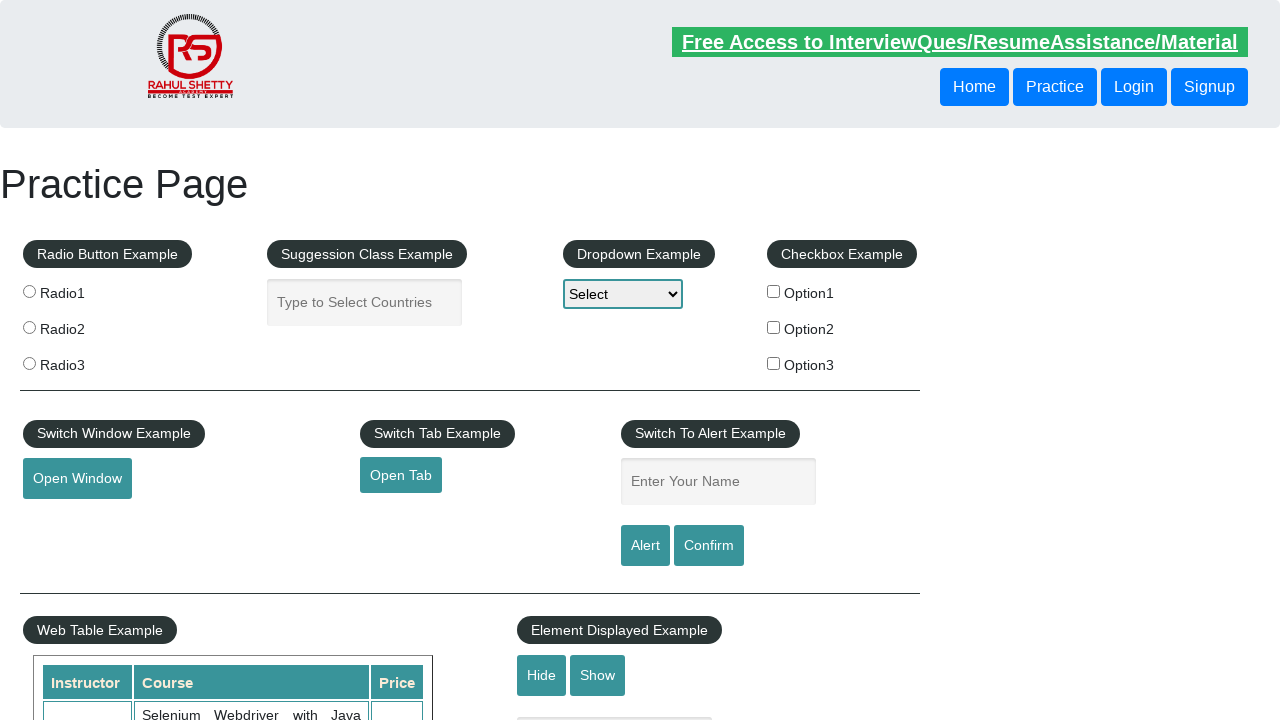

Navigated to link: https://www.rahulshettyacademy.com/
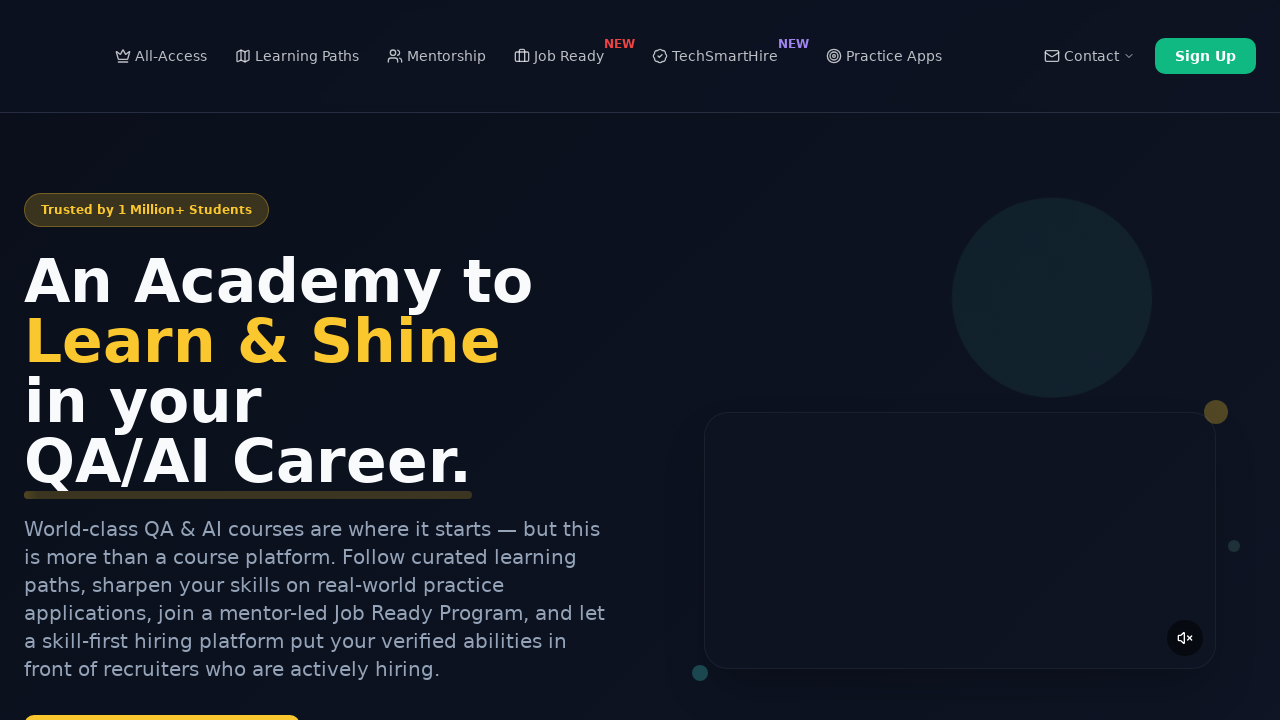

Retrieved page title: Rahul Shetty Academy | QA Automation, Playwright, AI Testing & Online Training
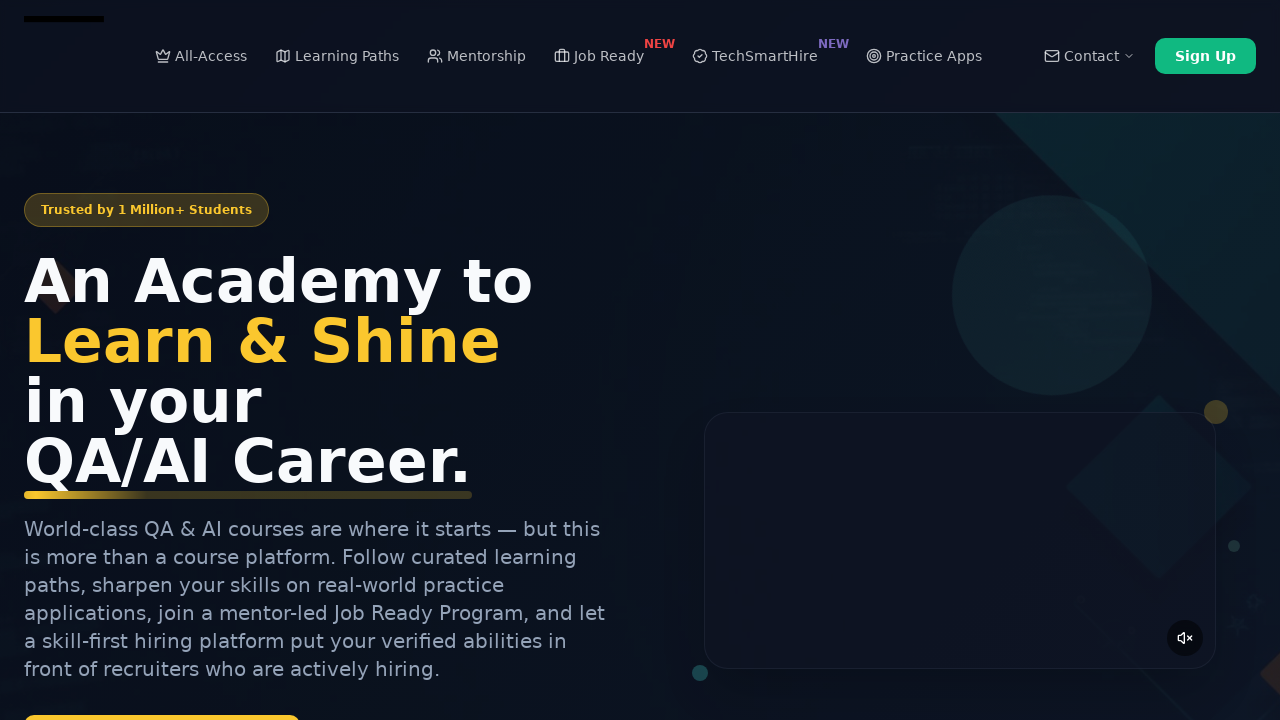

Link is working: https://www.rahulshettyacademy.com/
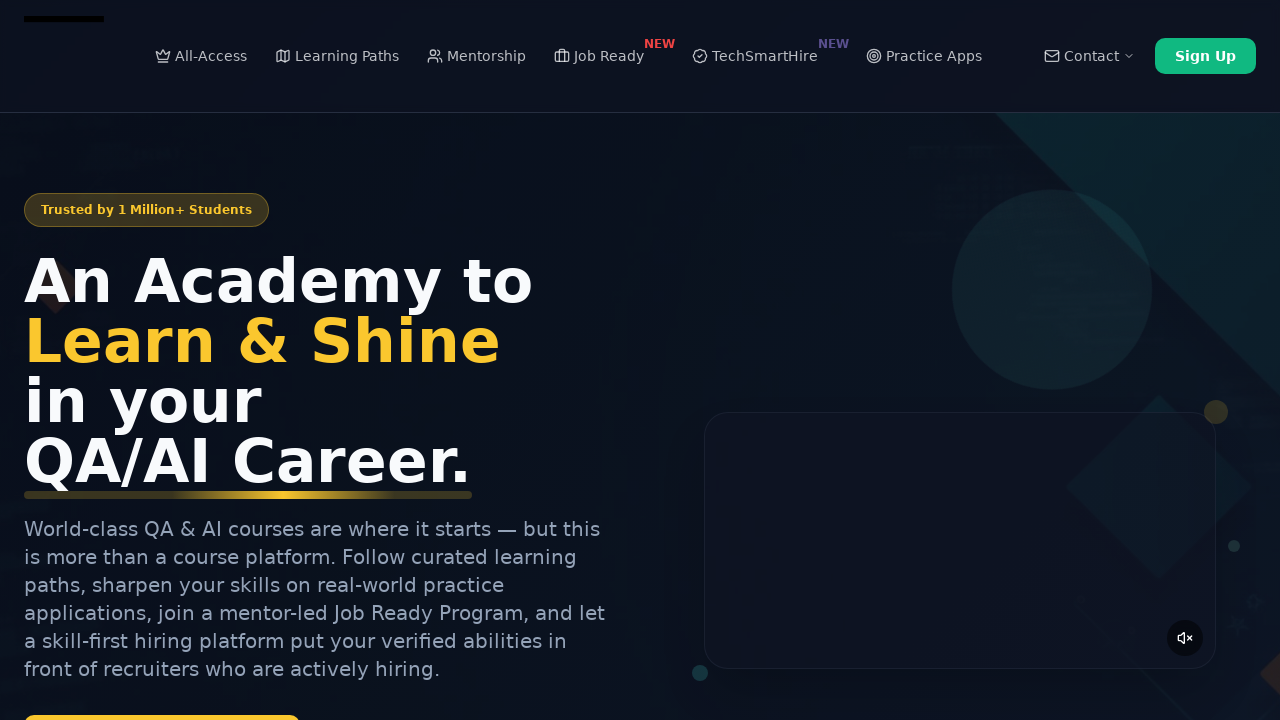

Navigated back to the original page
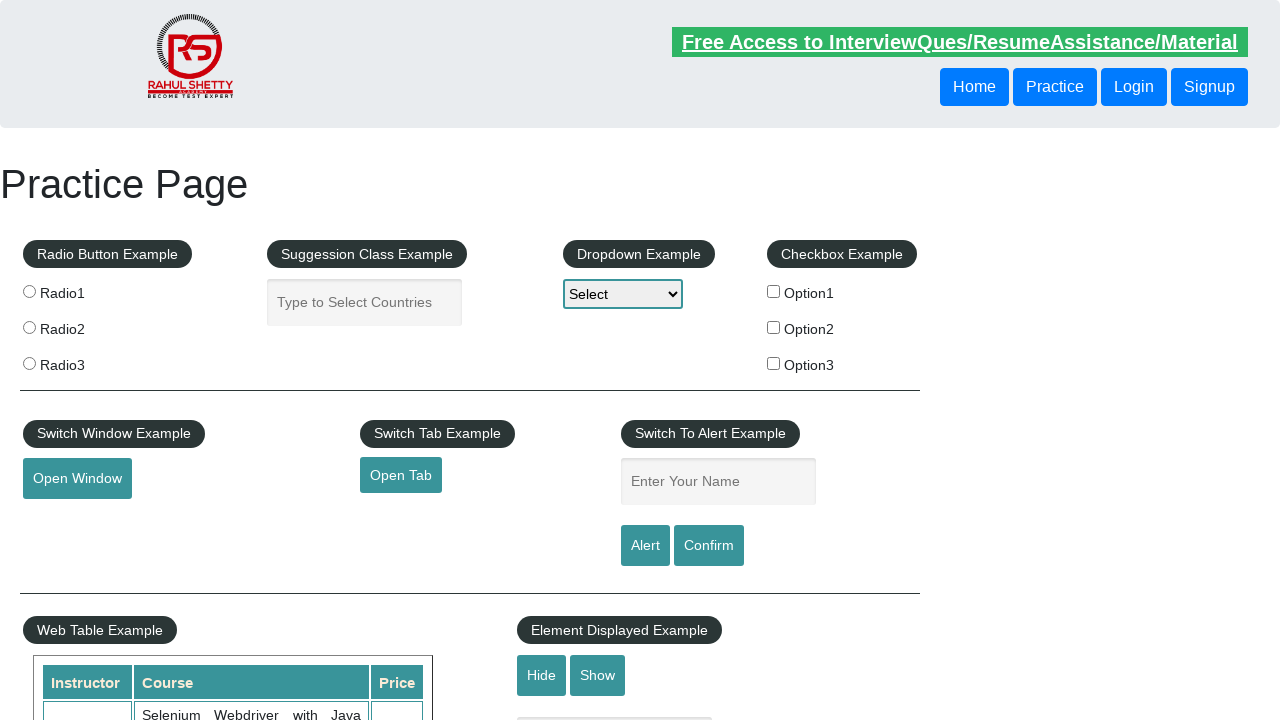

Navigated to link: https://rahulshettyacademy.com/documents-request
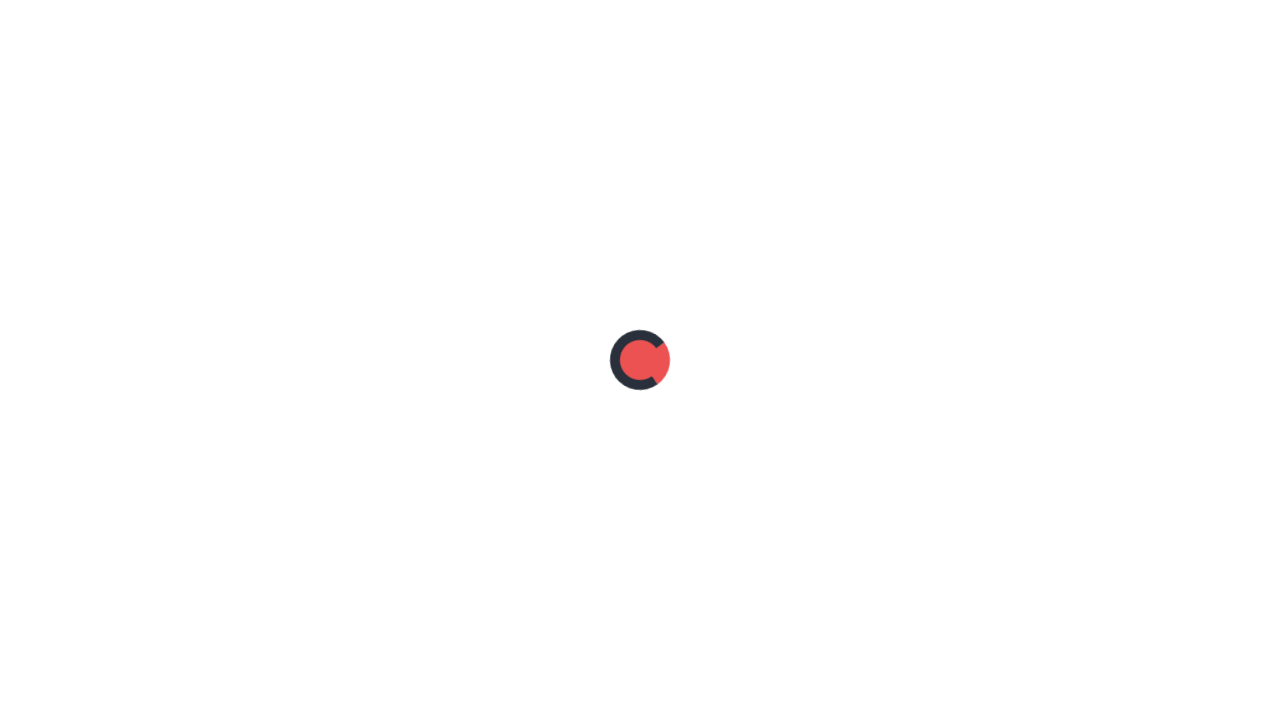

Retrieved page title: RS Academy
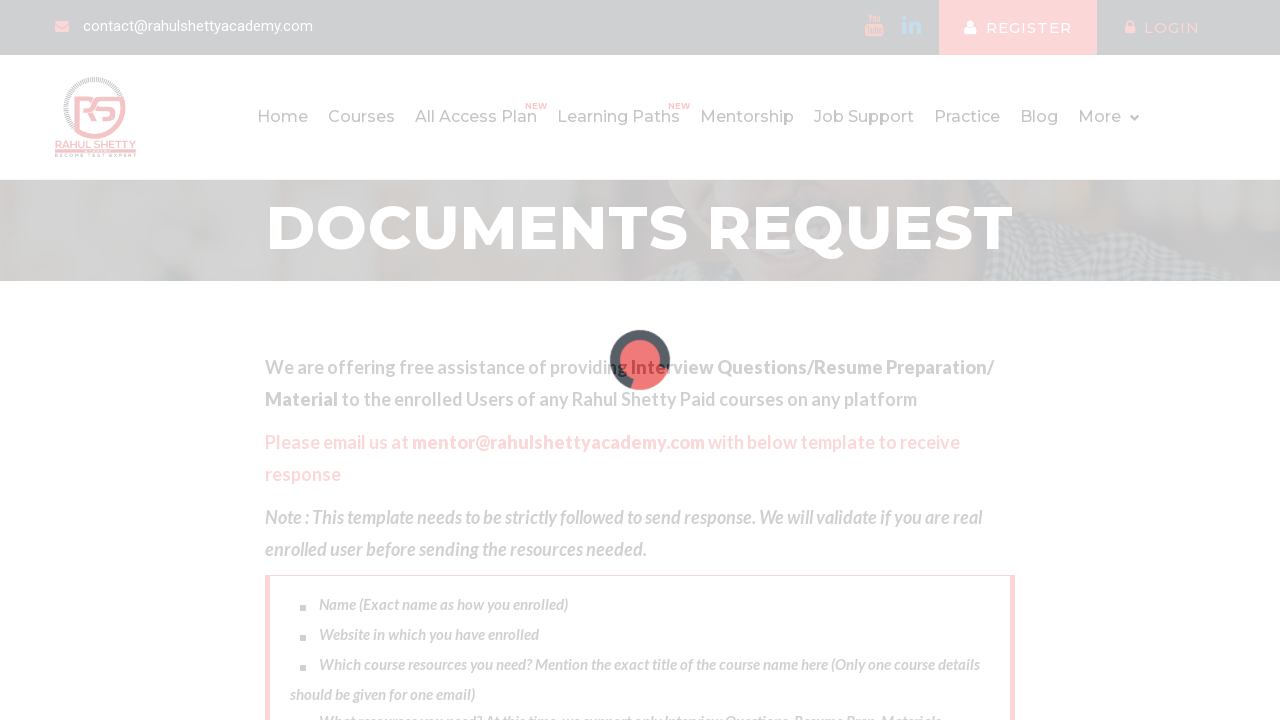

Link is working: https://rahulshettyacademy.com/documents-request
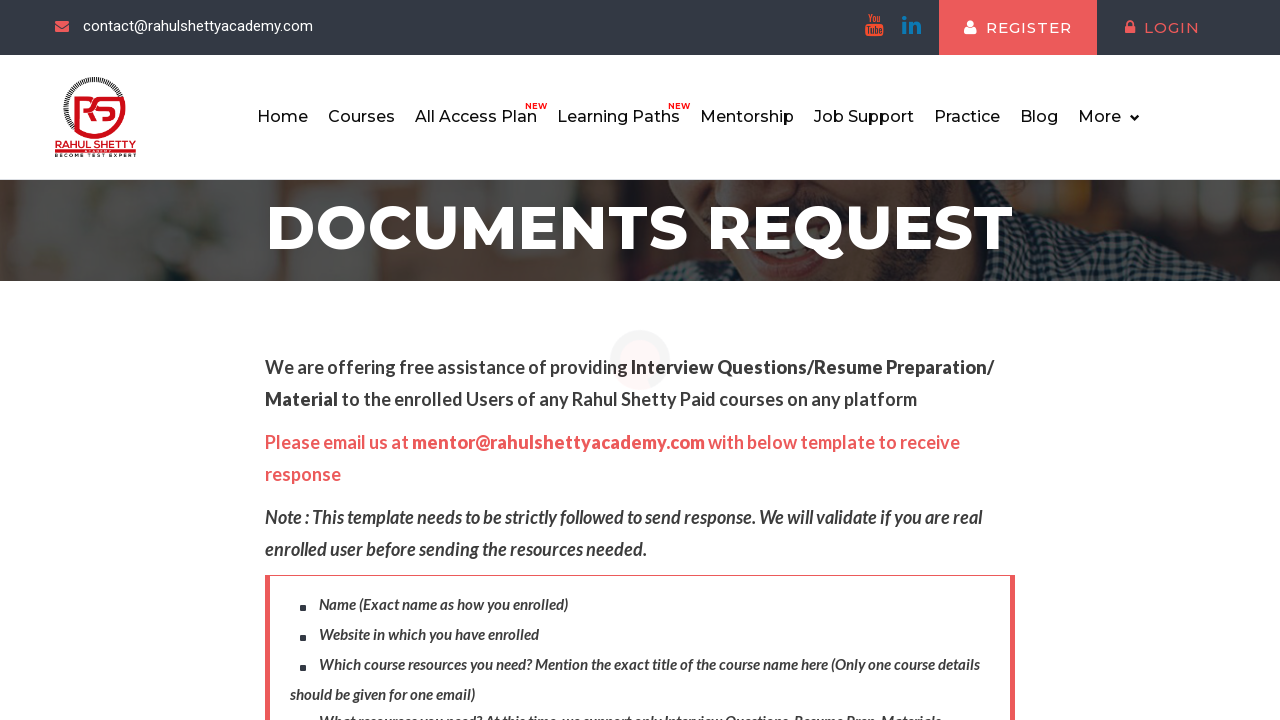

Navigated back to the original page
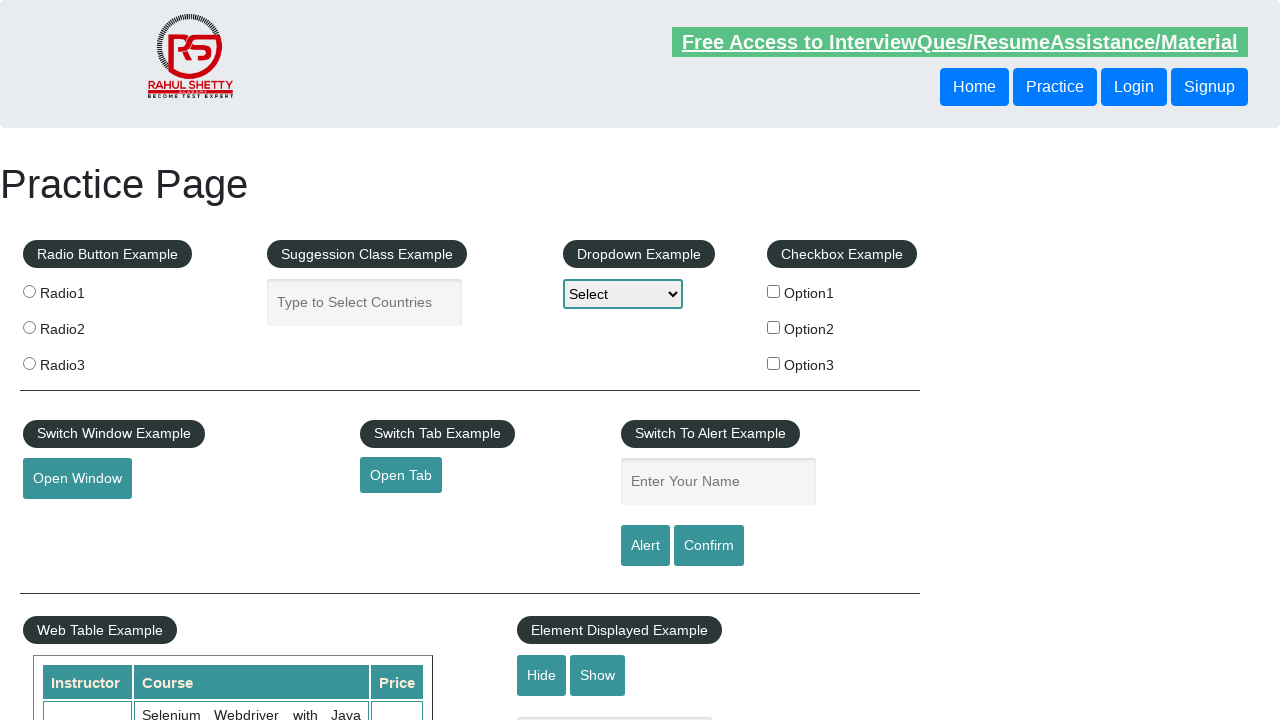

Navigated to link: https://www.rahulshettyacademy.com/
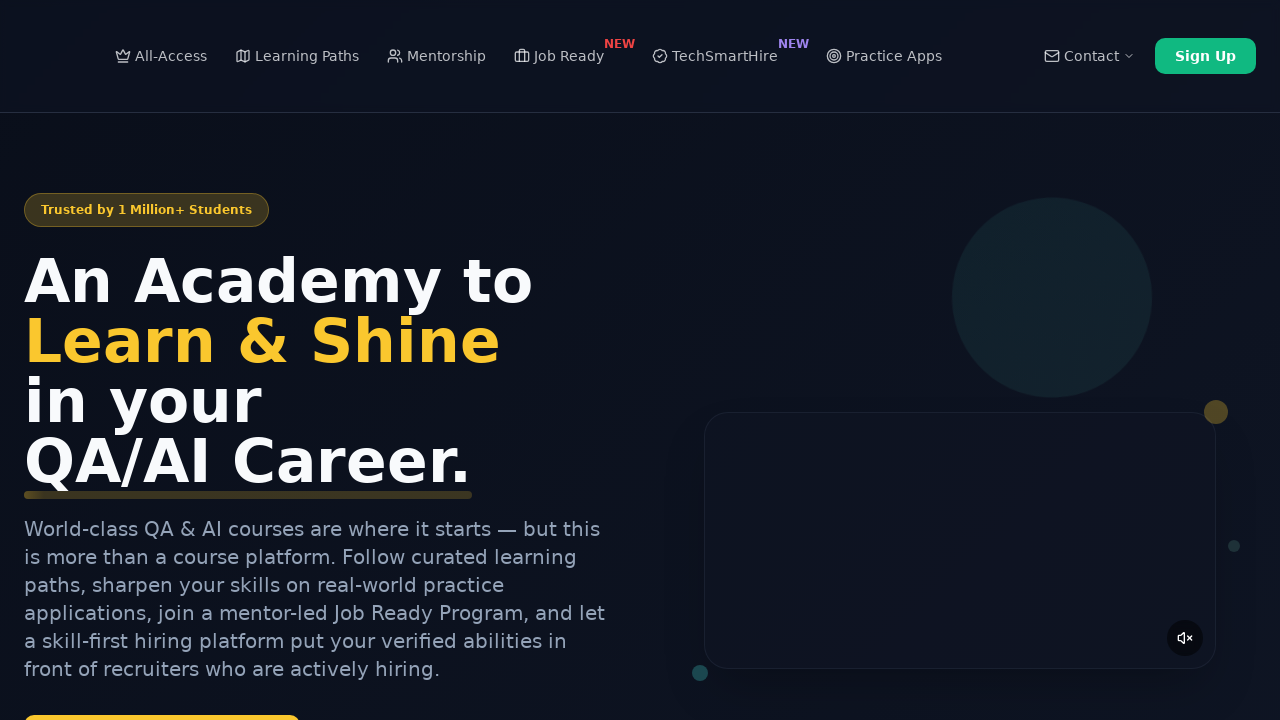

Retrieved page title: Rahul Shetty Academy | QA Automation, Playwright, AI Testing & Online Training
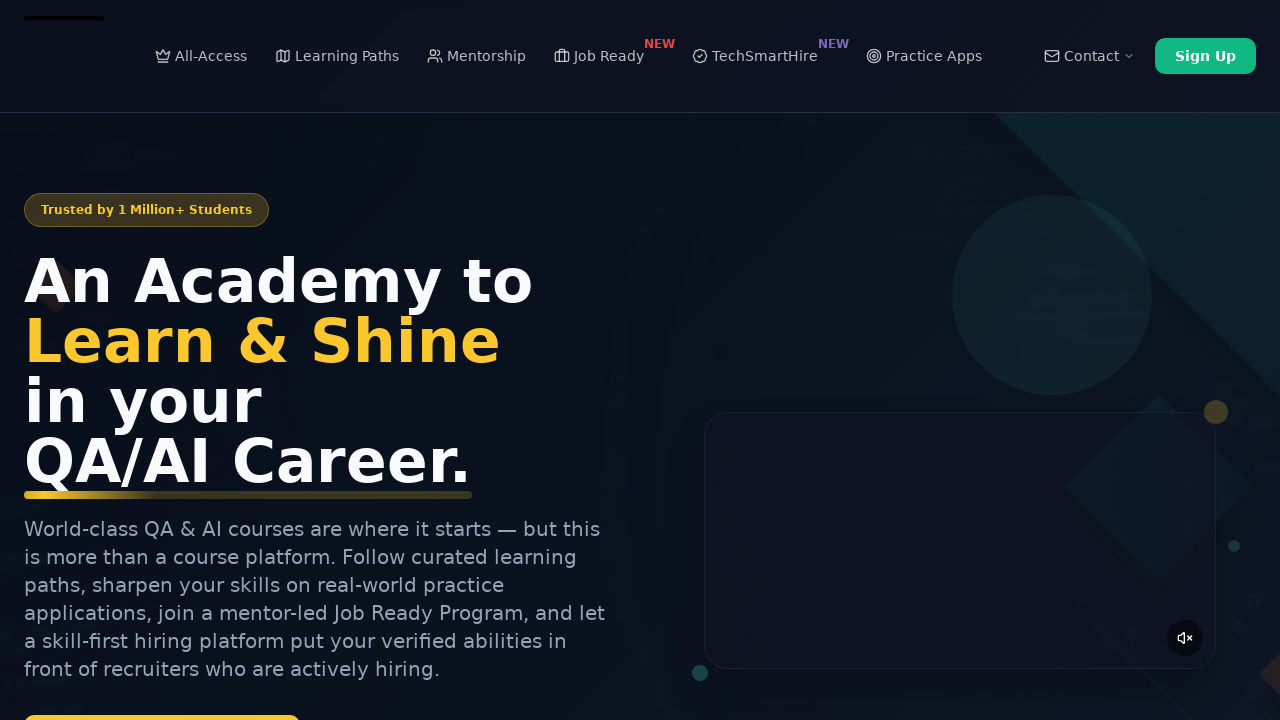

Link is working: https://www.rahulshettyacademy.com/
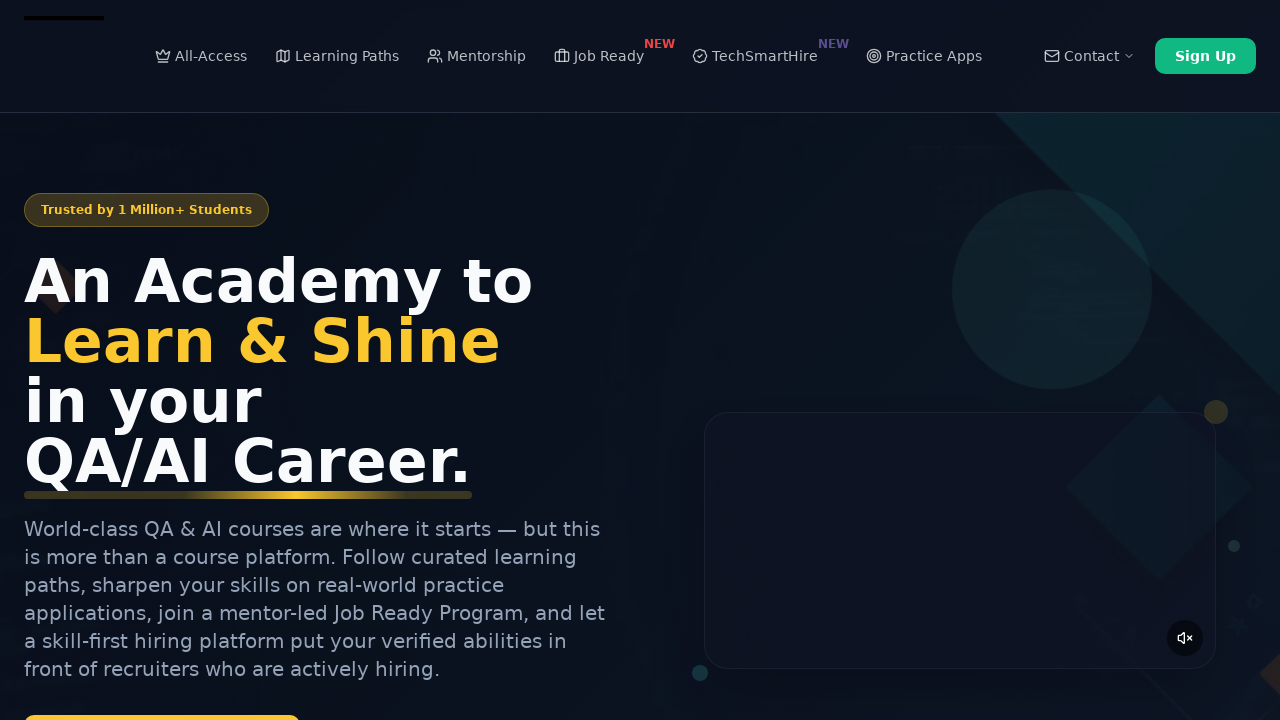

Navigated back to the original page
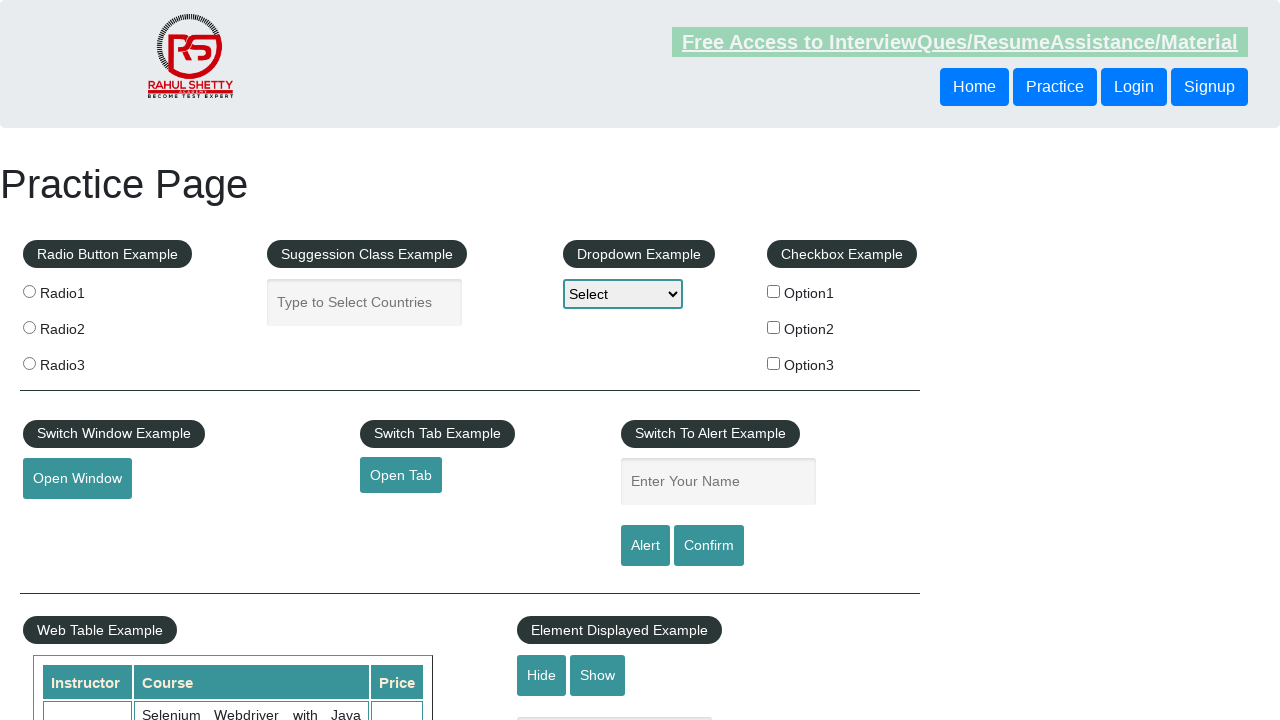

Navigated to link: https://www.qaclickacademy.com
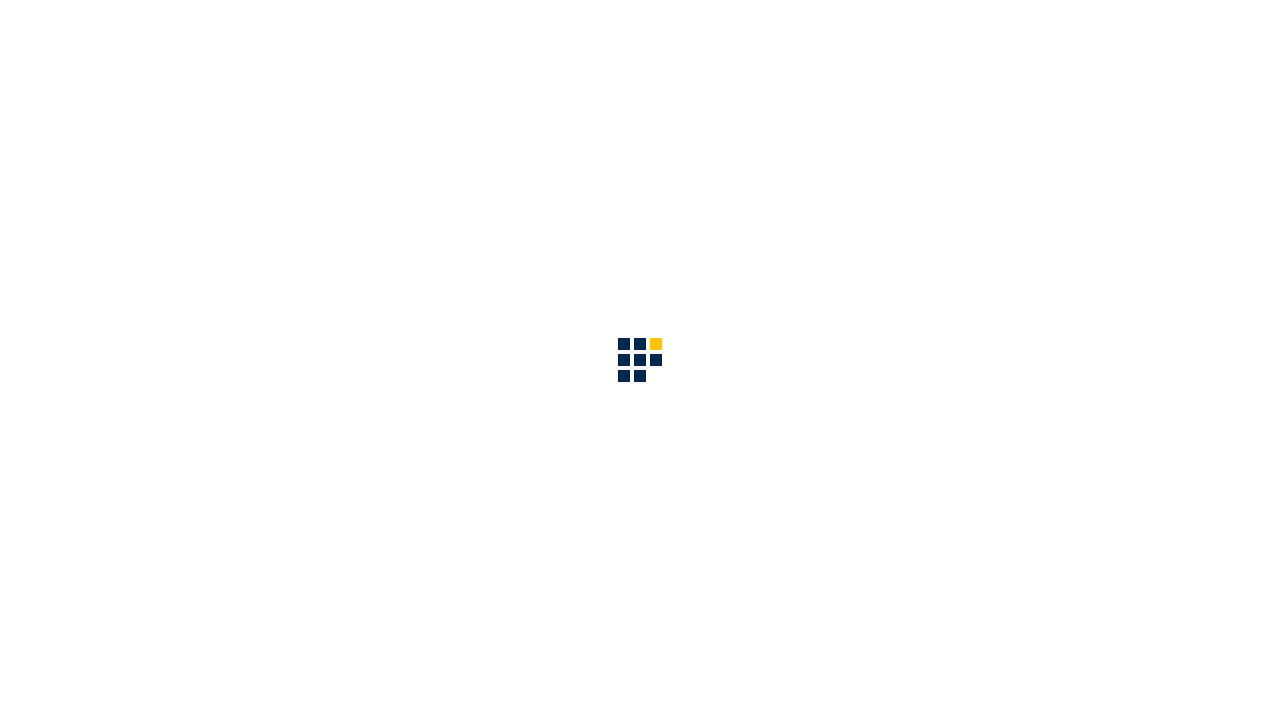

Retrieved page title: QAClick Academy - A Testing Academy to Learn, Earn and Shine
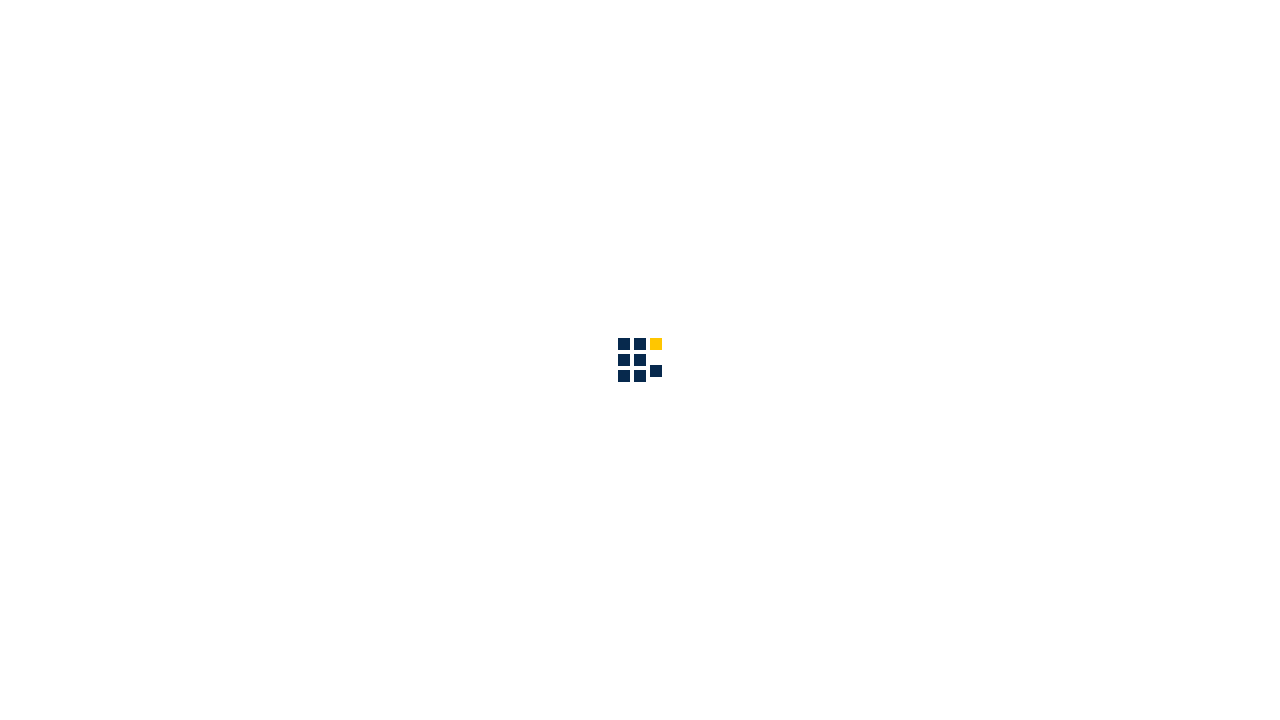

Link is working: https://www.qaclickacademy.com
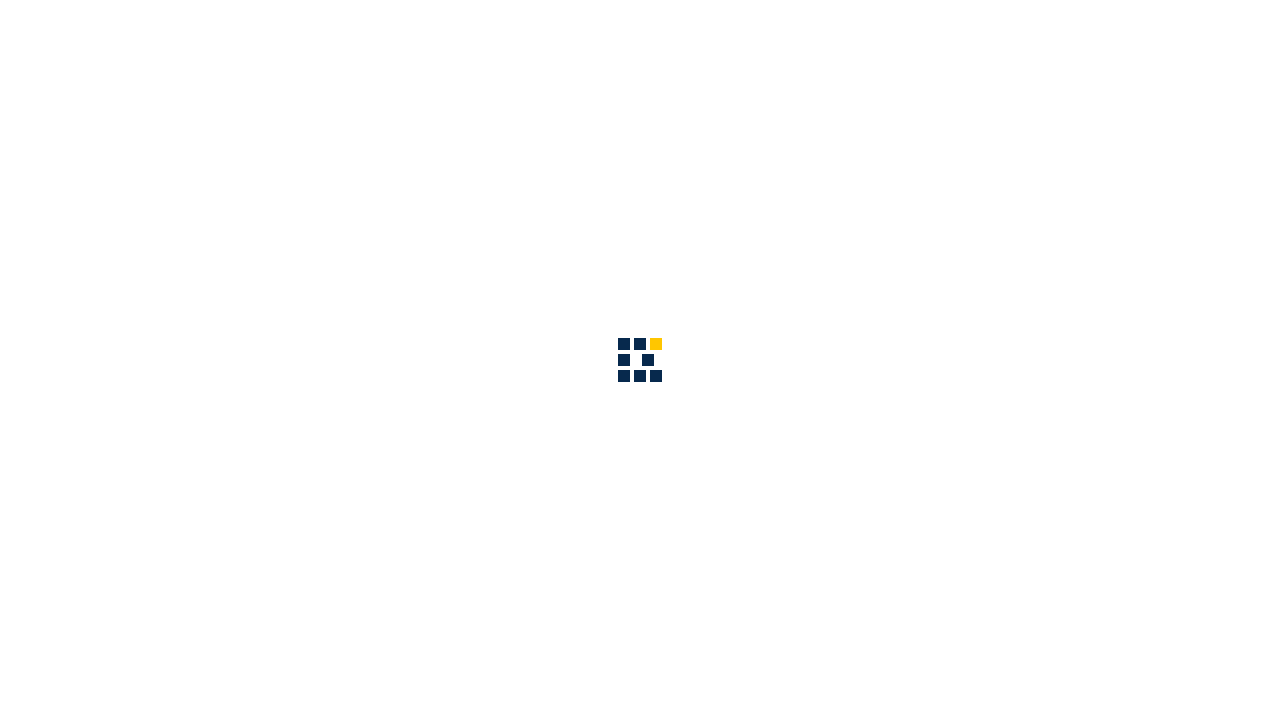

Navigated back to the original page
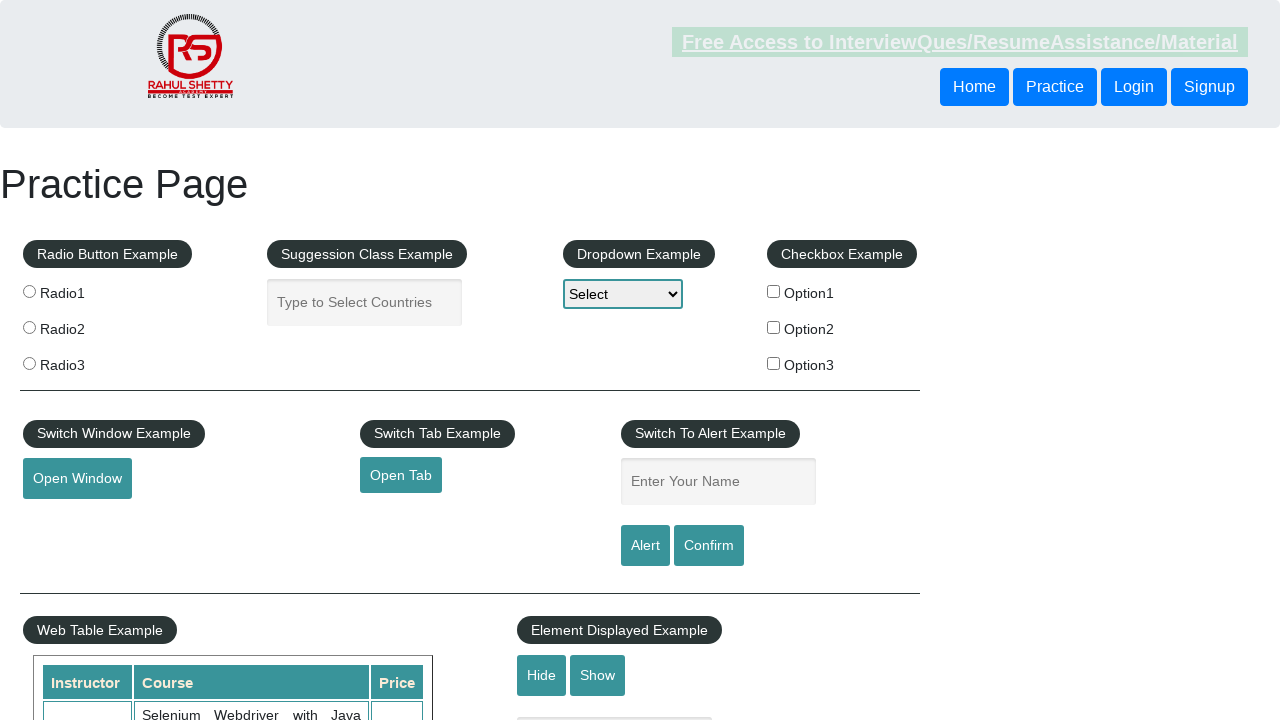

Failed to access link: #top - Exception: Page.goto: Protocol error (Page.navigate): Cannot navigate to invalid URL
Call log:
  - navigating to "#top", waiting until "load"

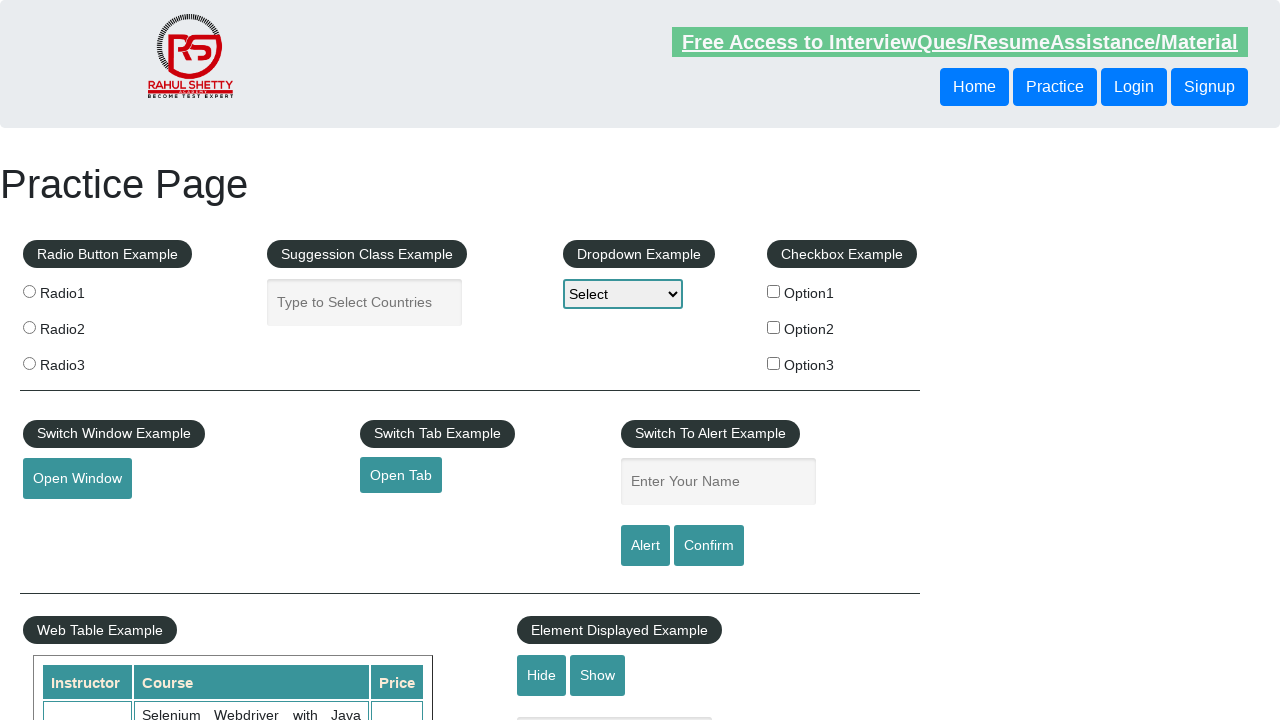

Navigated back to the original page after exception
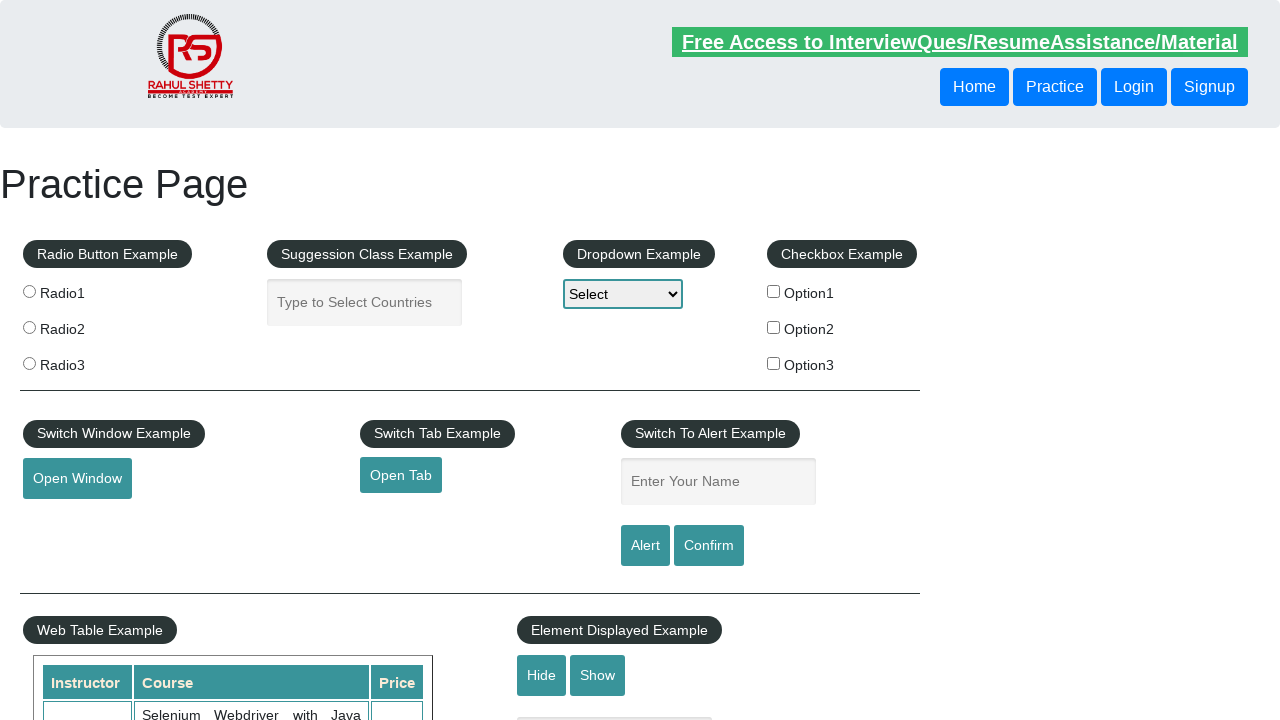

Failed to access link: # - Exception: Page.goto: Protocol error (Page.navigate): Cannot navigate to invalid URL
Call log:
  - navigating to "#", waiting until "load"

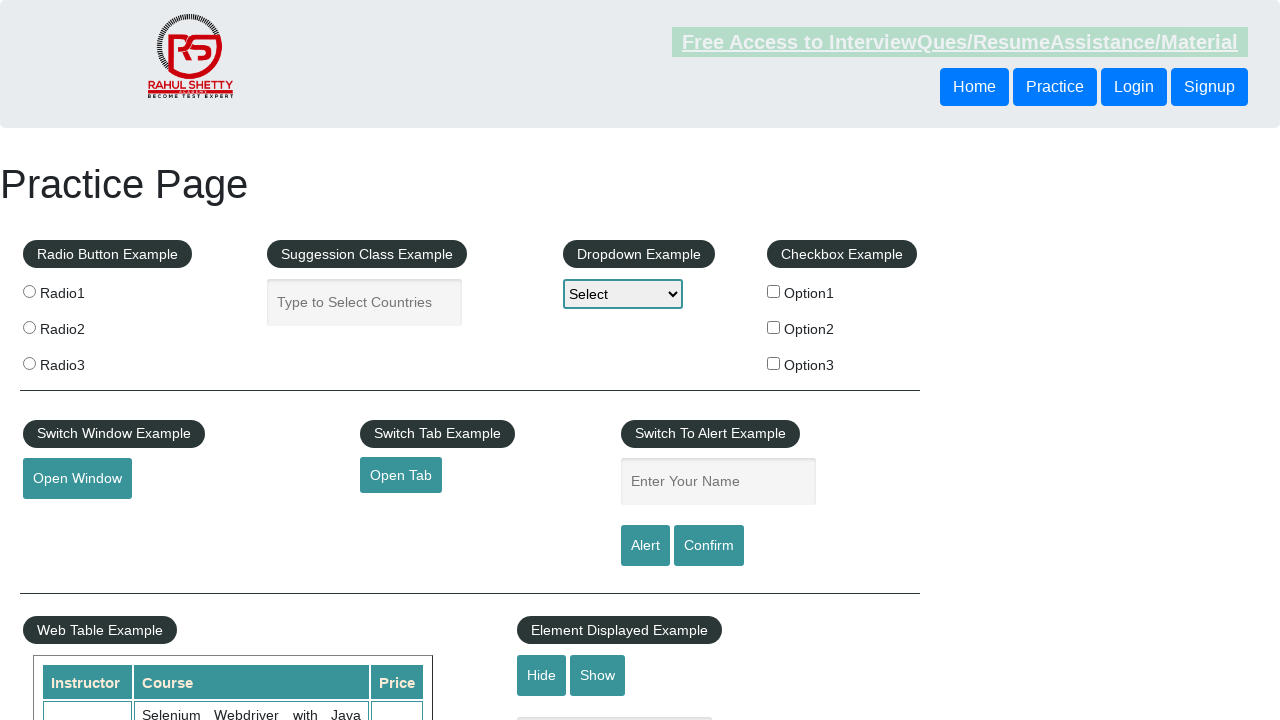

Navigated back to the original page after exception
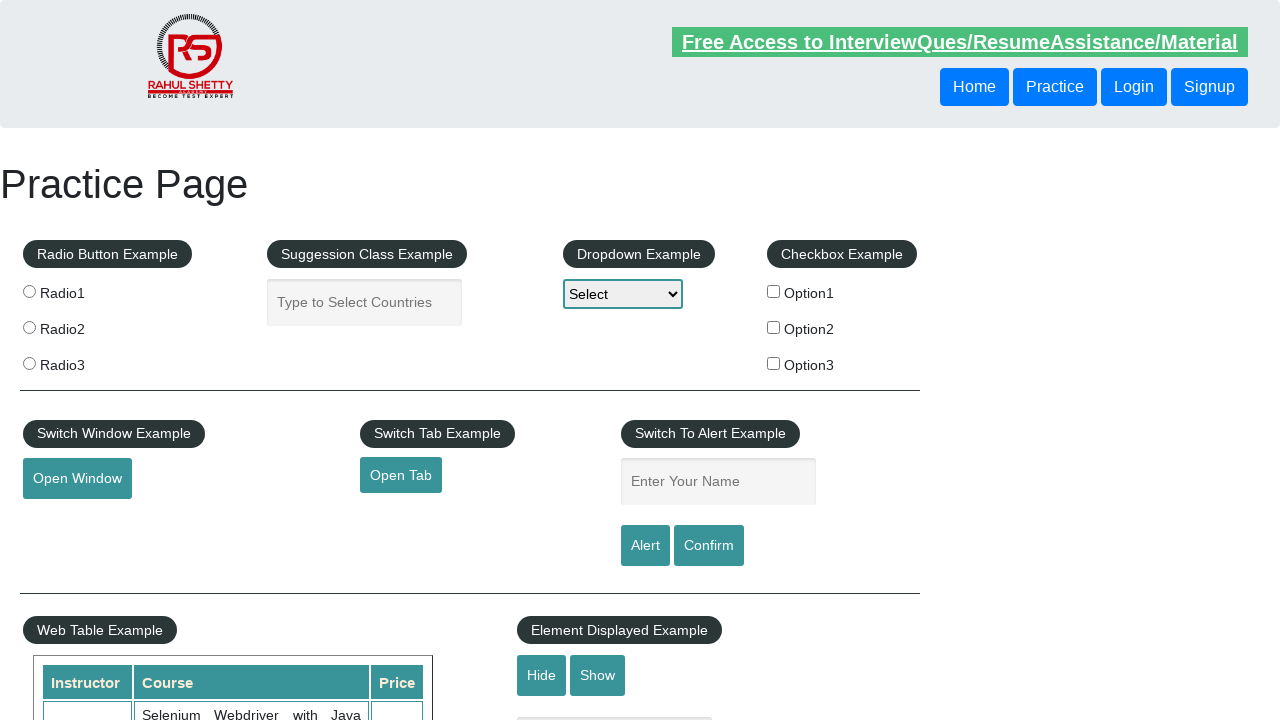

Navigated to link: http://www.restapitutorial.com/
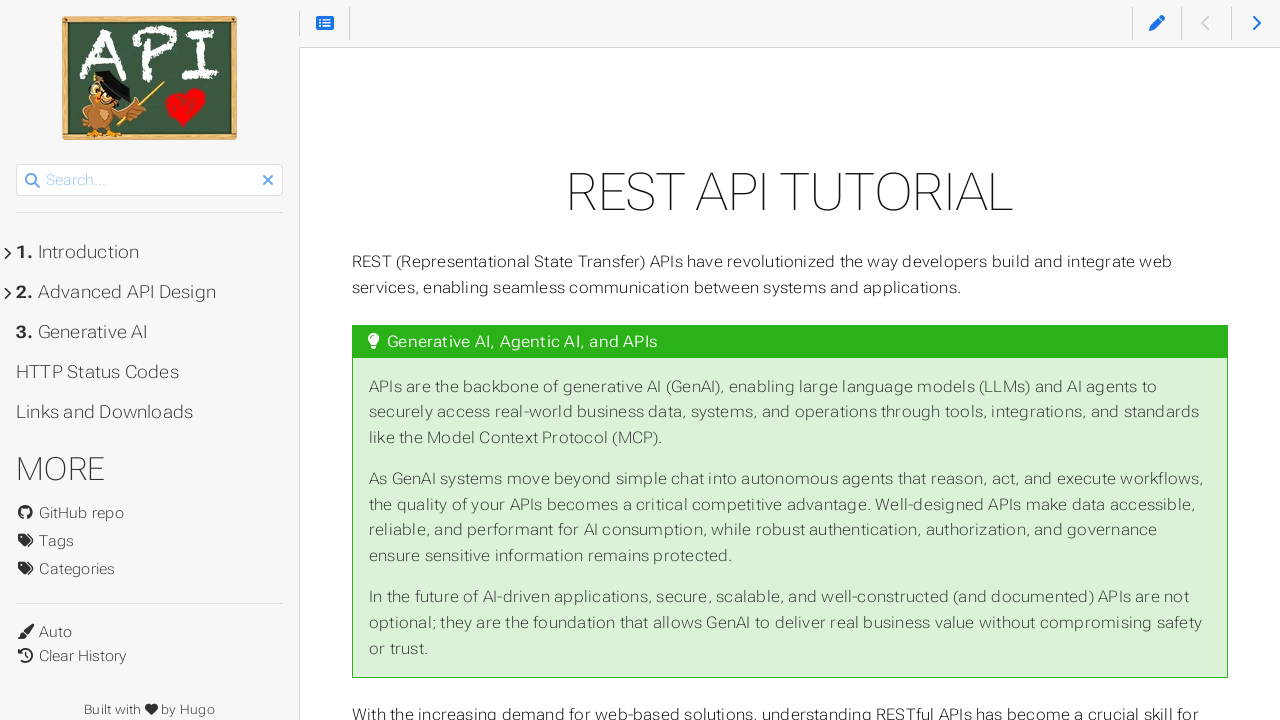

Retrieved page title: REST API Tutorial
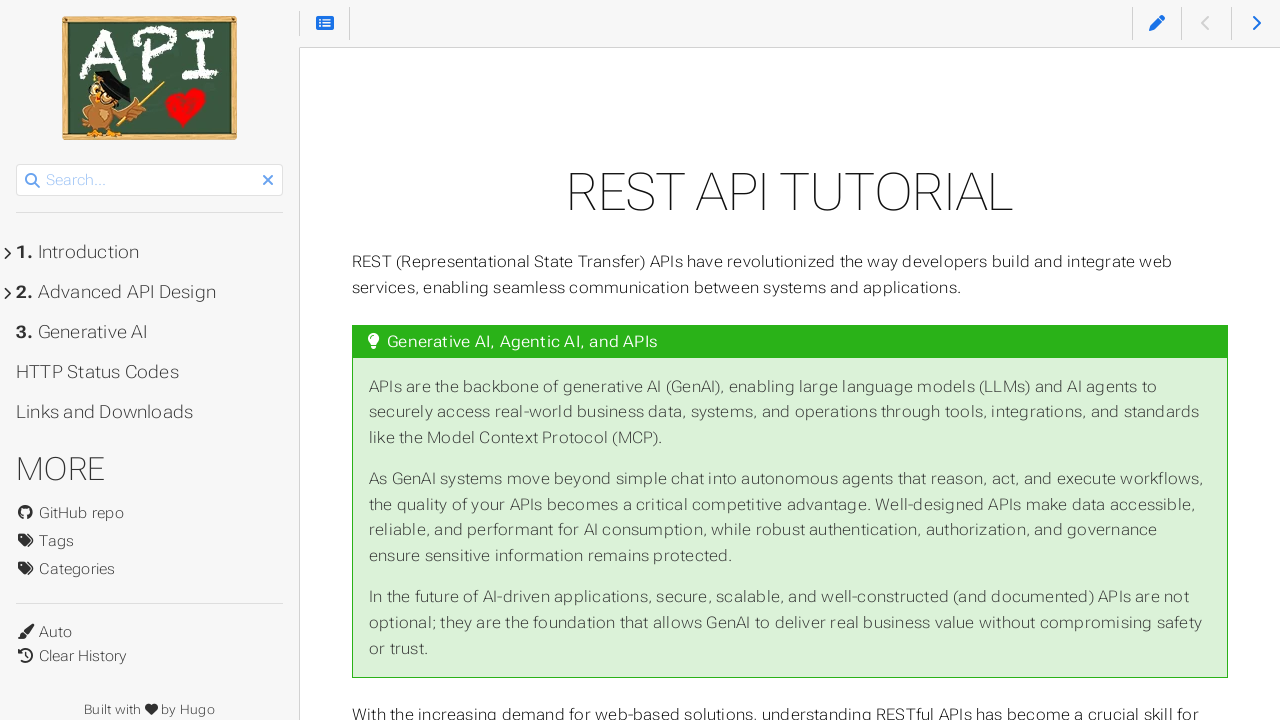

Link is working: http://www.restapitutorial.com/
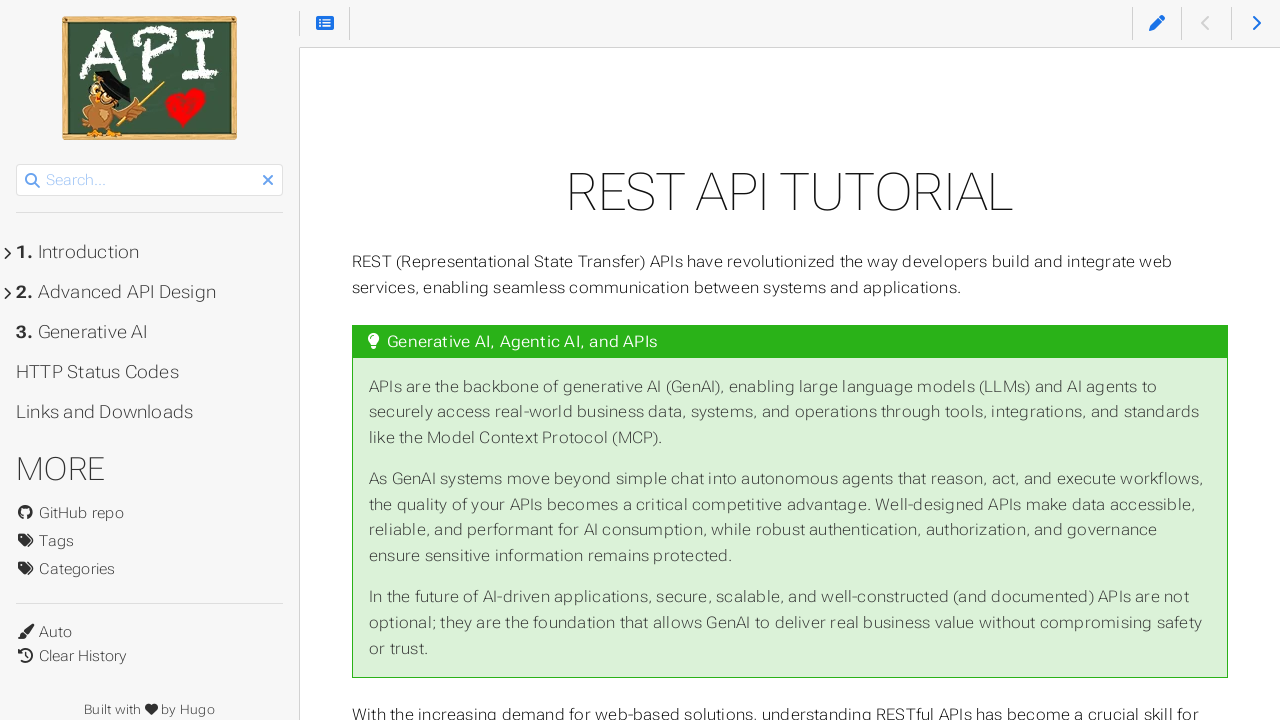

Navigated back to the original page
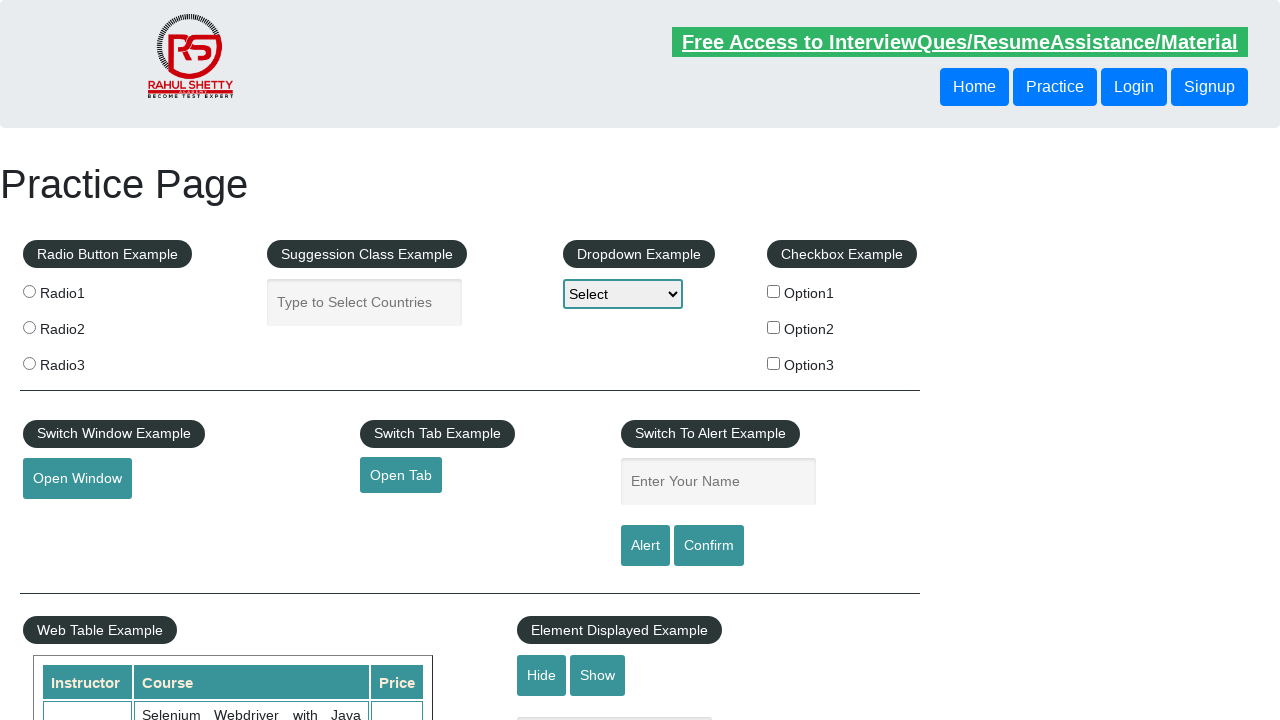

Navigated to link: https://www.soapui.org/
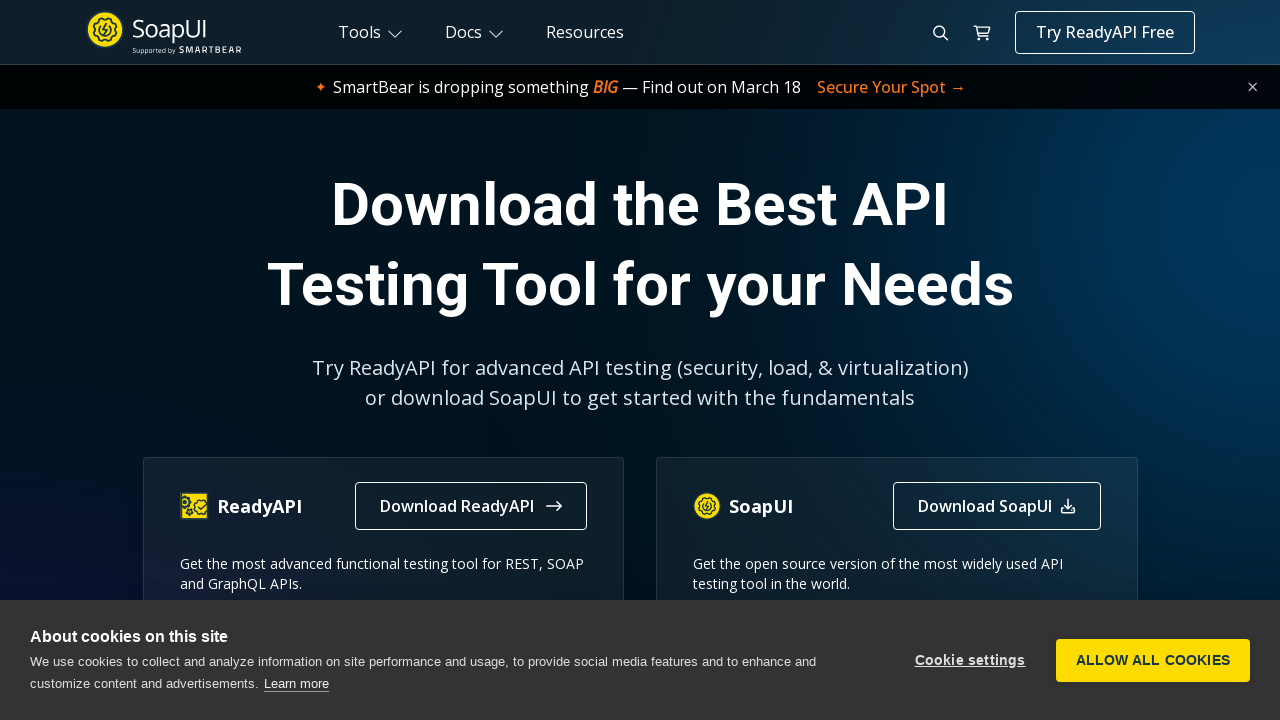

Retrieved page title: The World’s Most Popular API Testing Tool | SoapUI
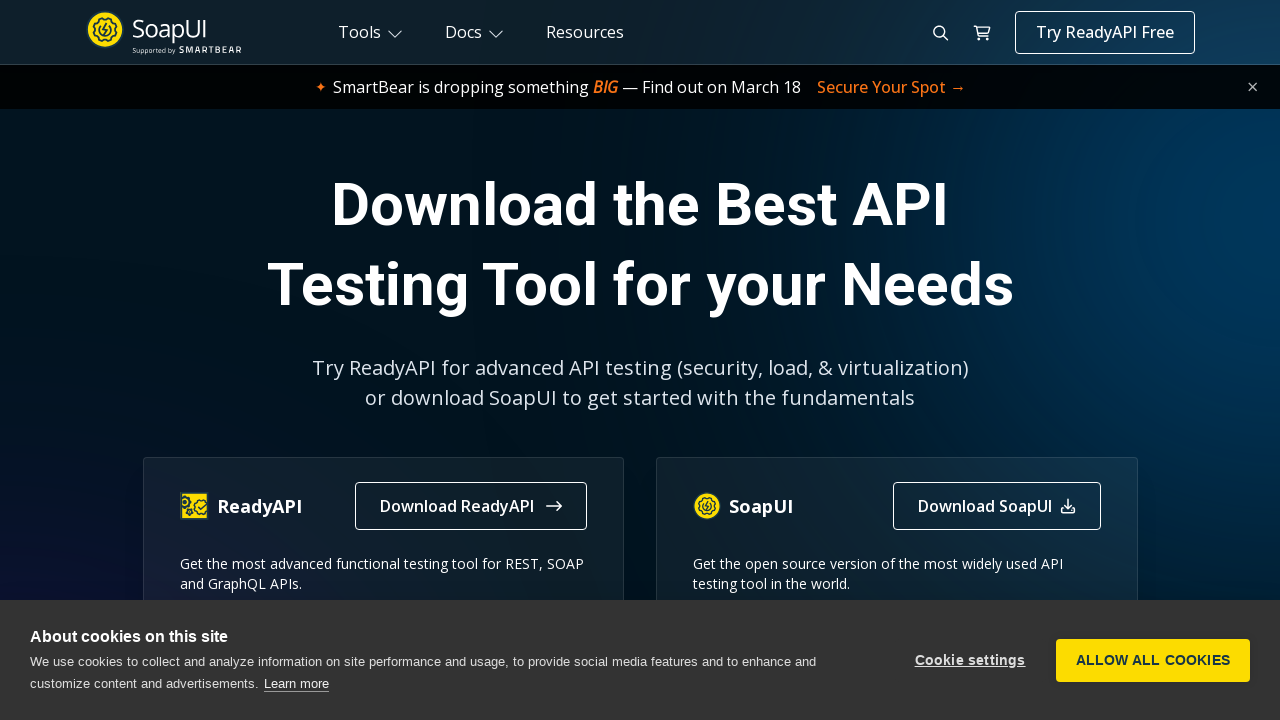

Link is working: https://www.soapui.org/
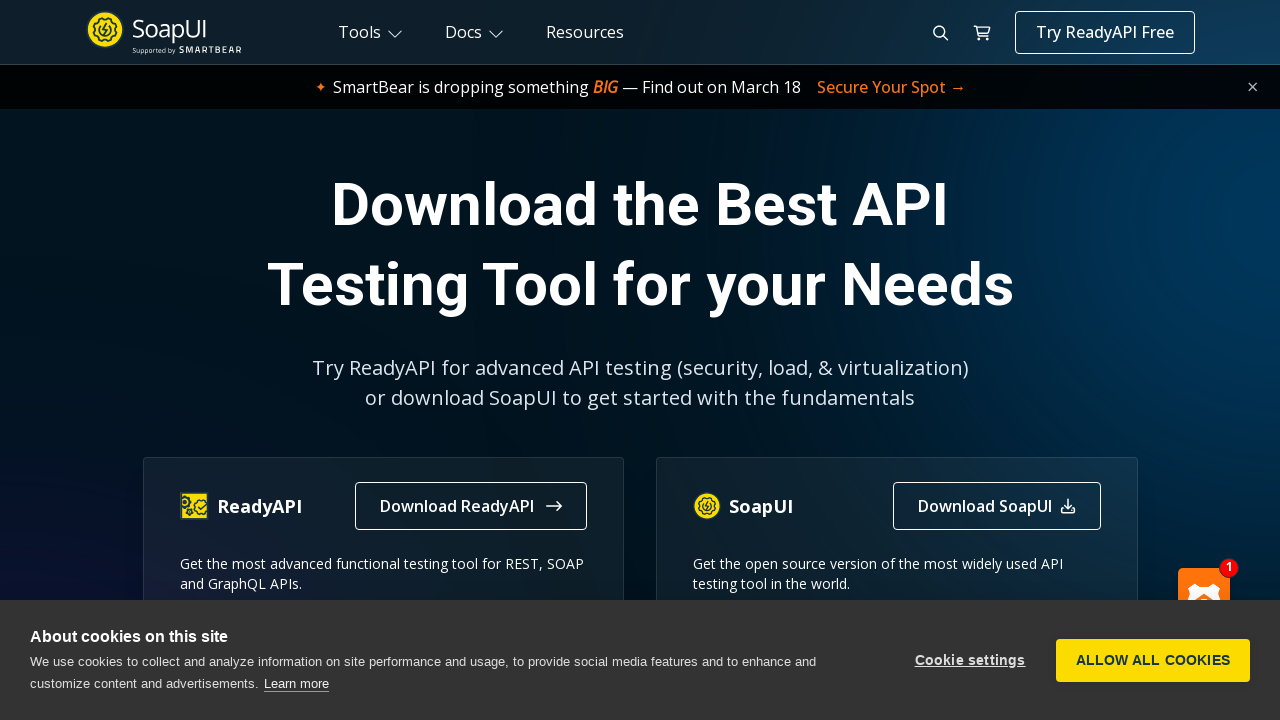

Navigated back to the original page
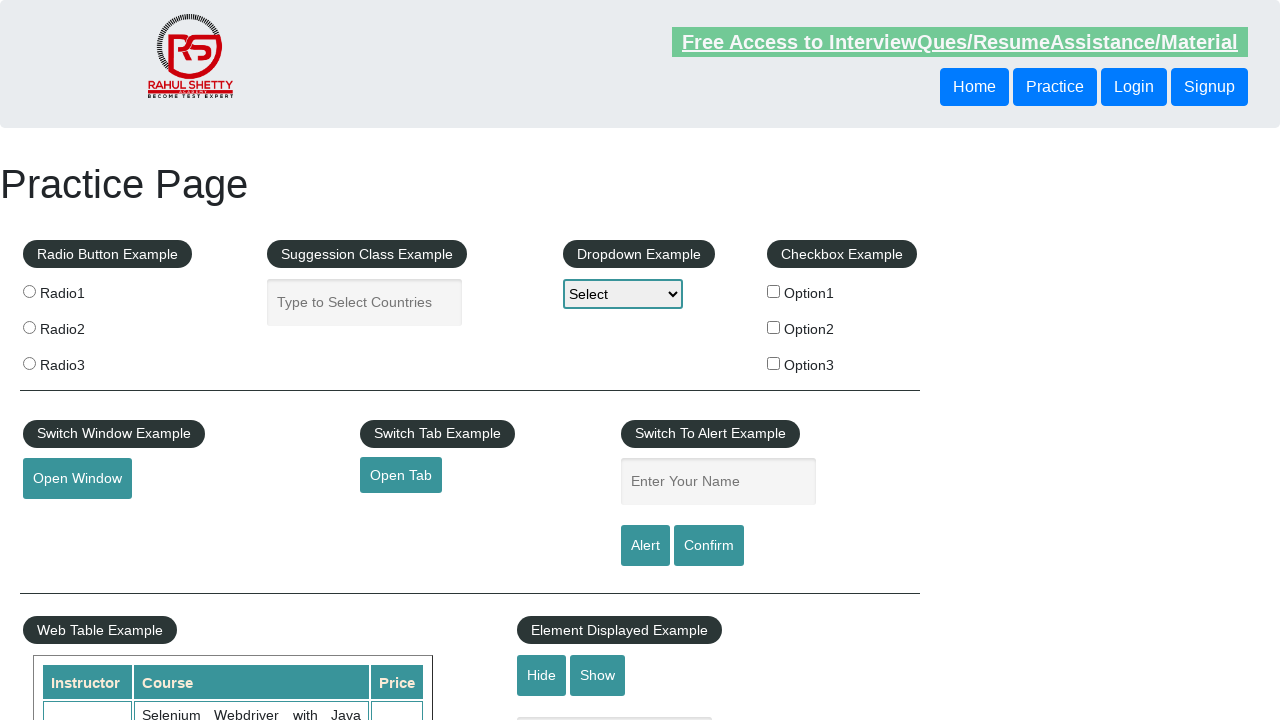

Navigated to link: https://courses.rahulshettyacademy.com/p/appium-tutorial
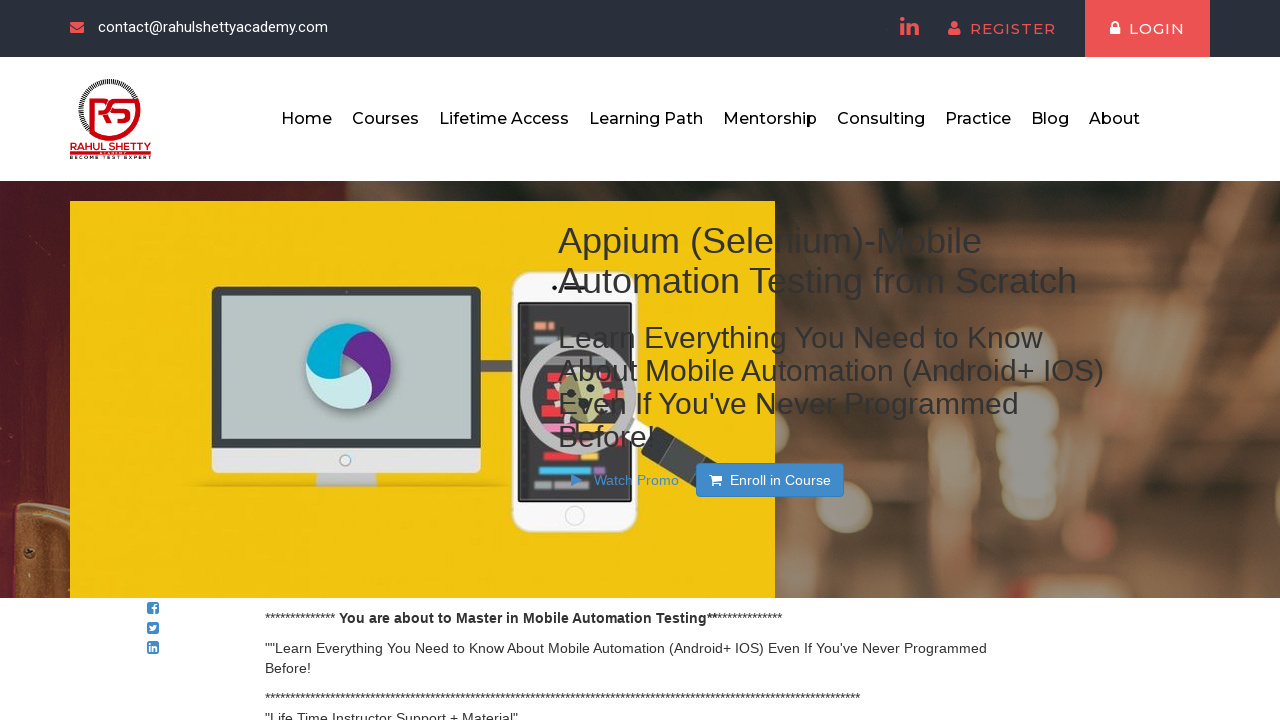

Retrieved page title: Appium tutorial for Mobile Apps testing | RahulShetty Academy | Rahul
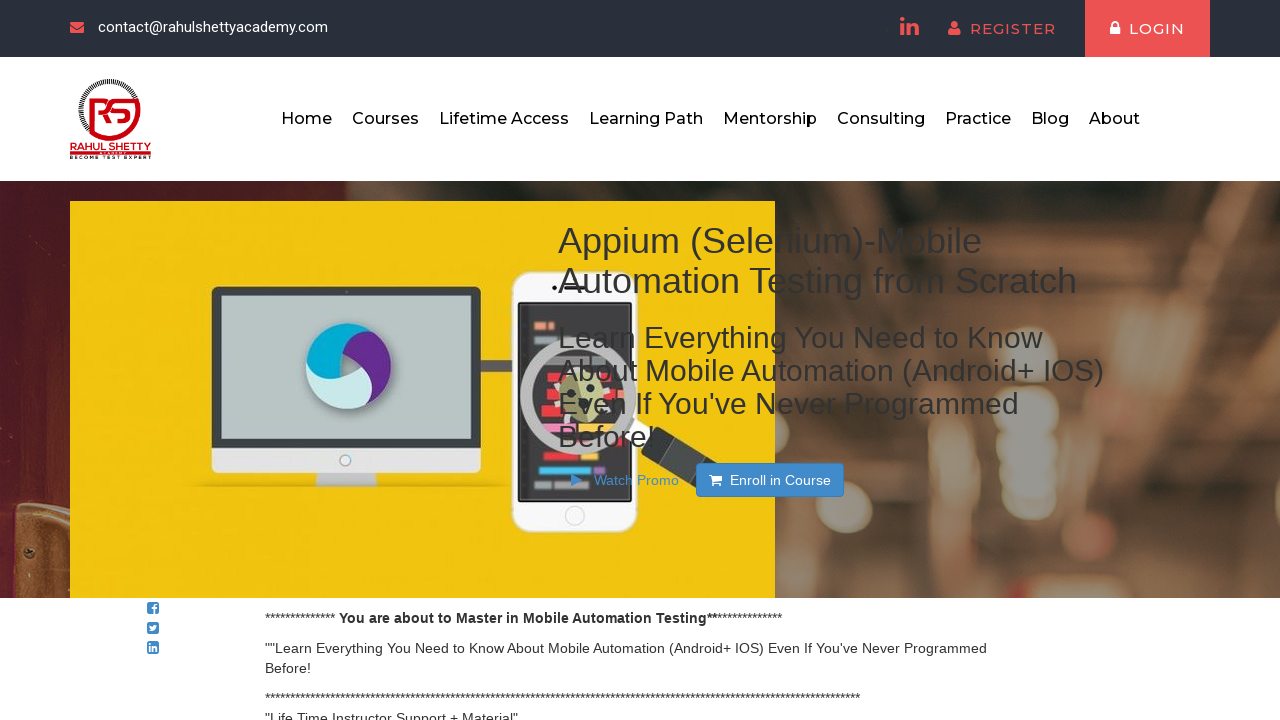

Link is working: https://courses.rahulshettyacademy.com/p/appium-tutorial
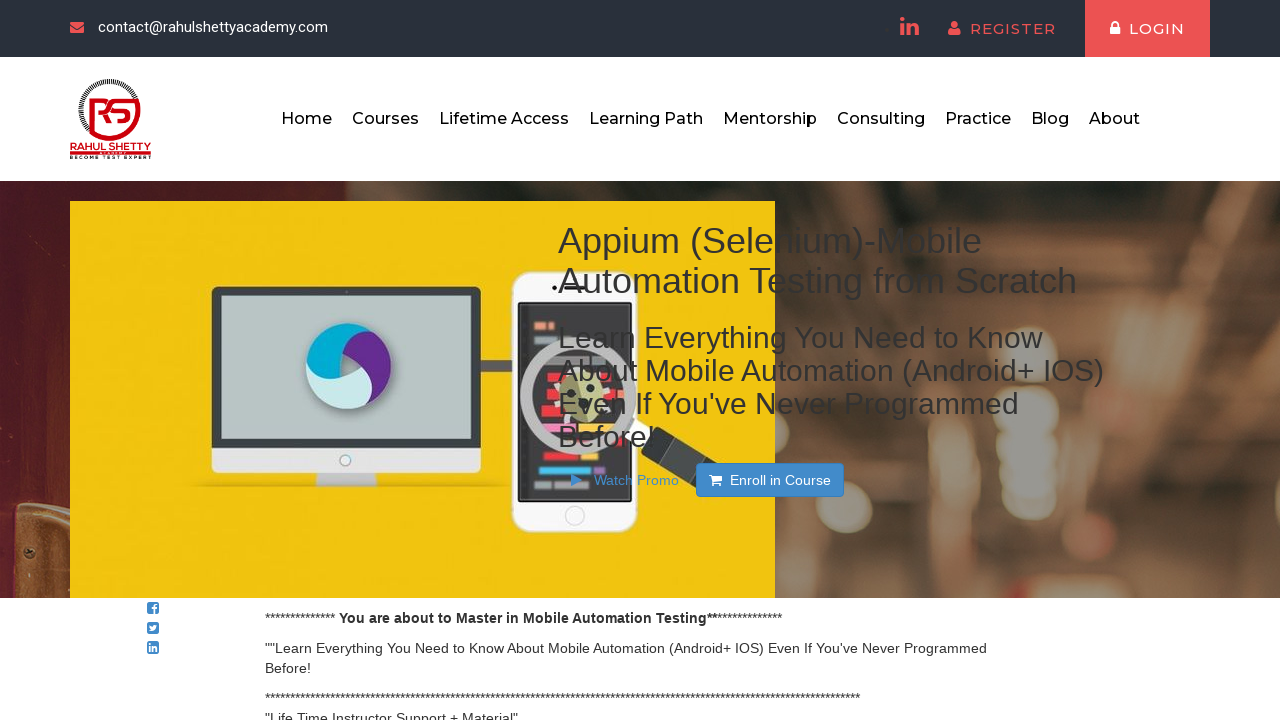

Navigated back to the original page
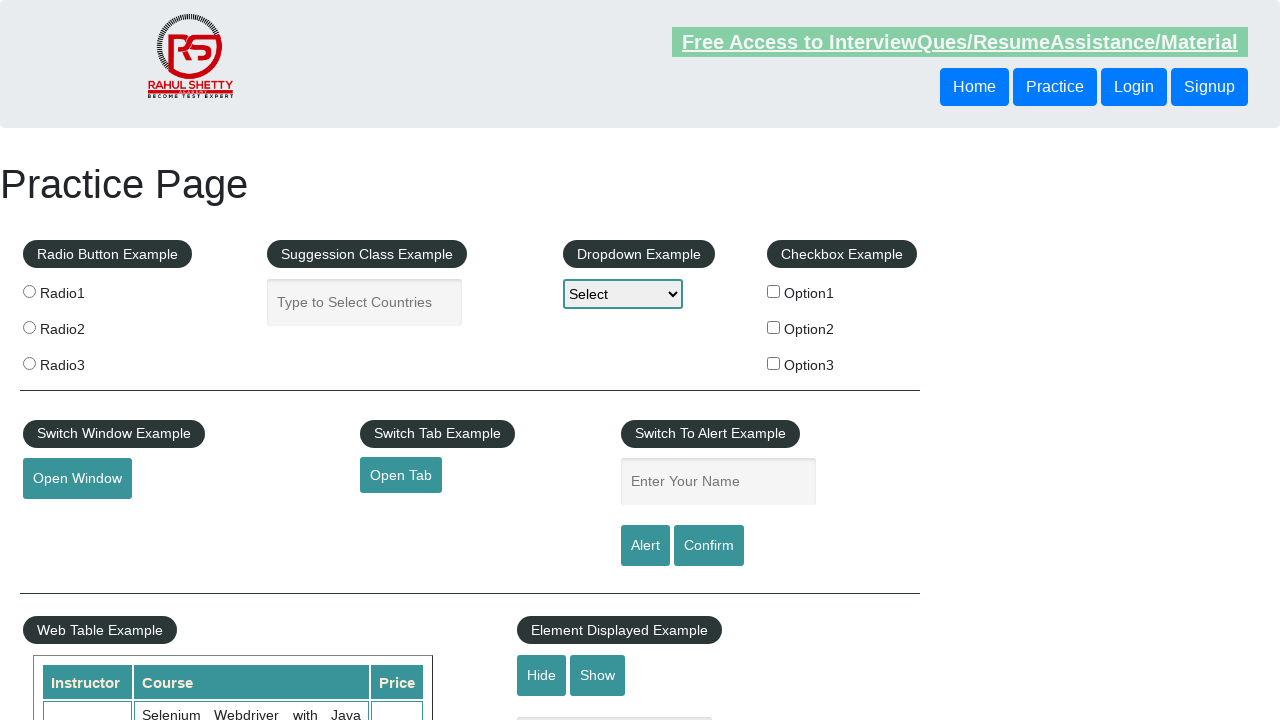

Navigated to link: https://jmeter.apache.org/
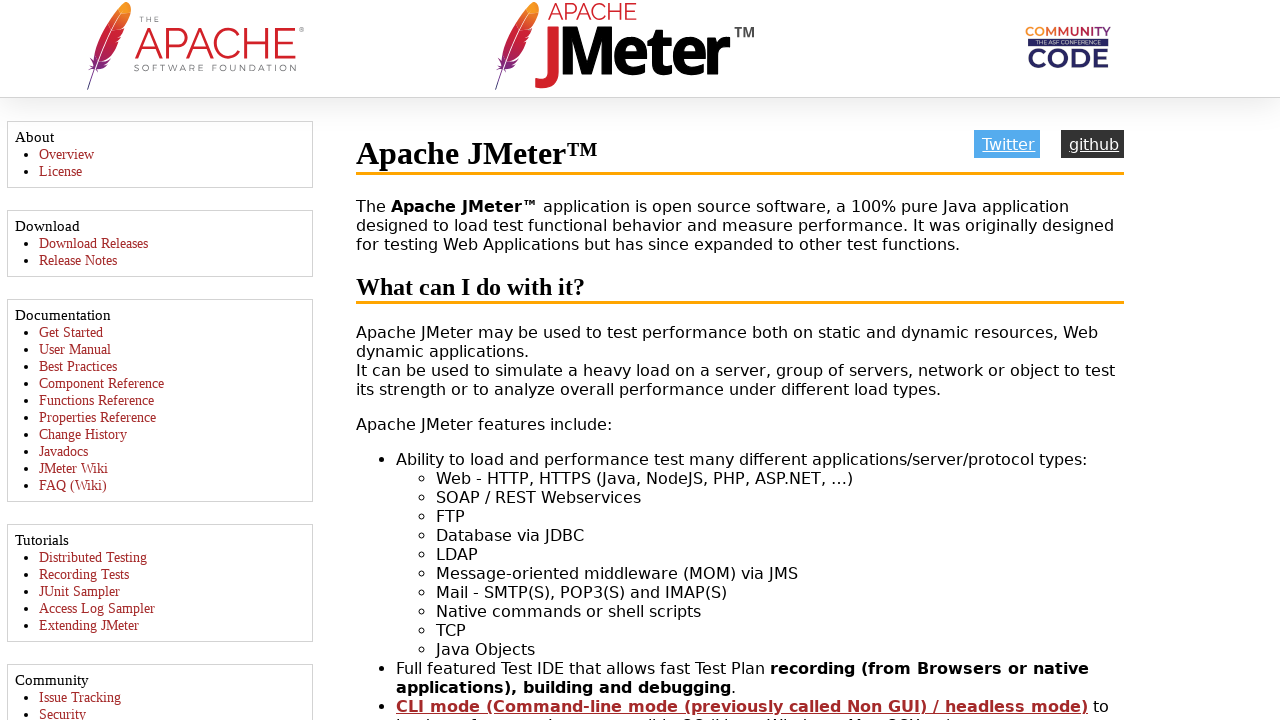

Retrieved page title: Apache JMeter - Apache JMeter™
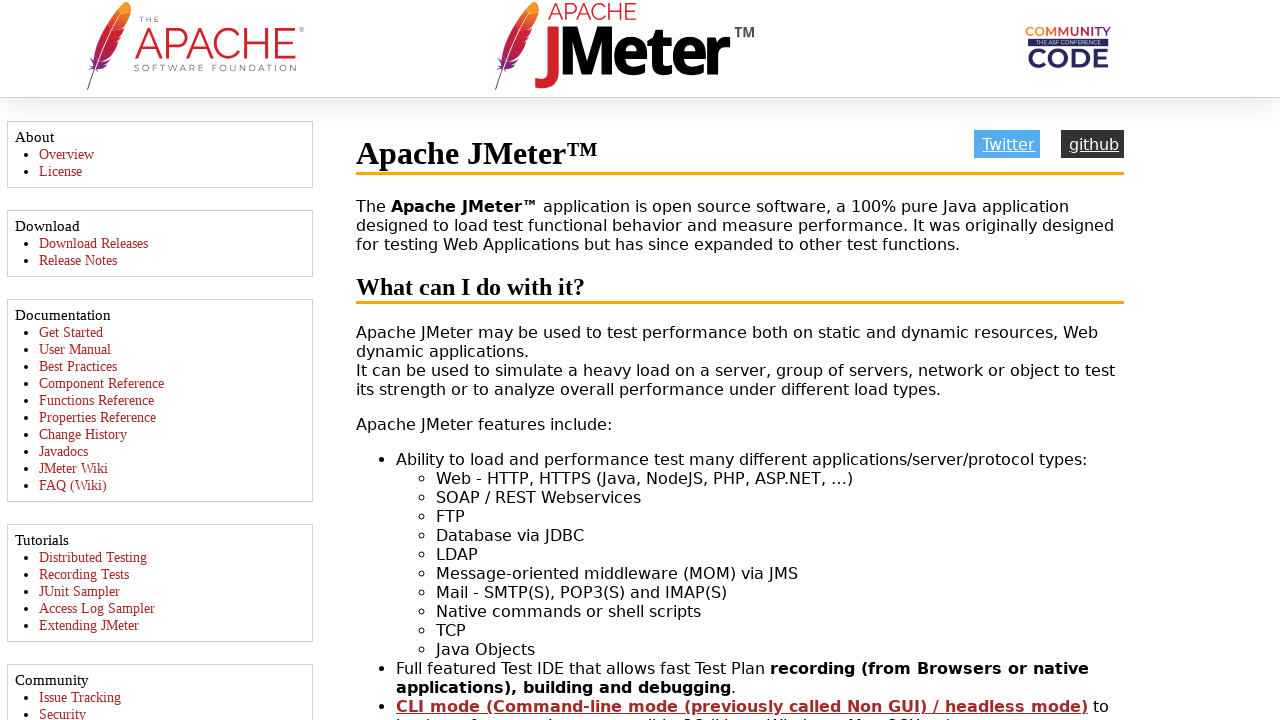

Link is working: https://jmeter.apache.org/
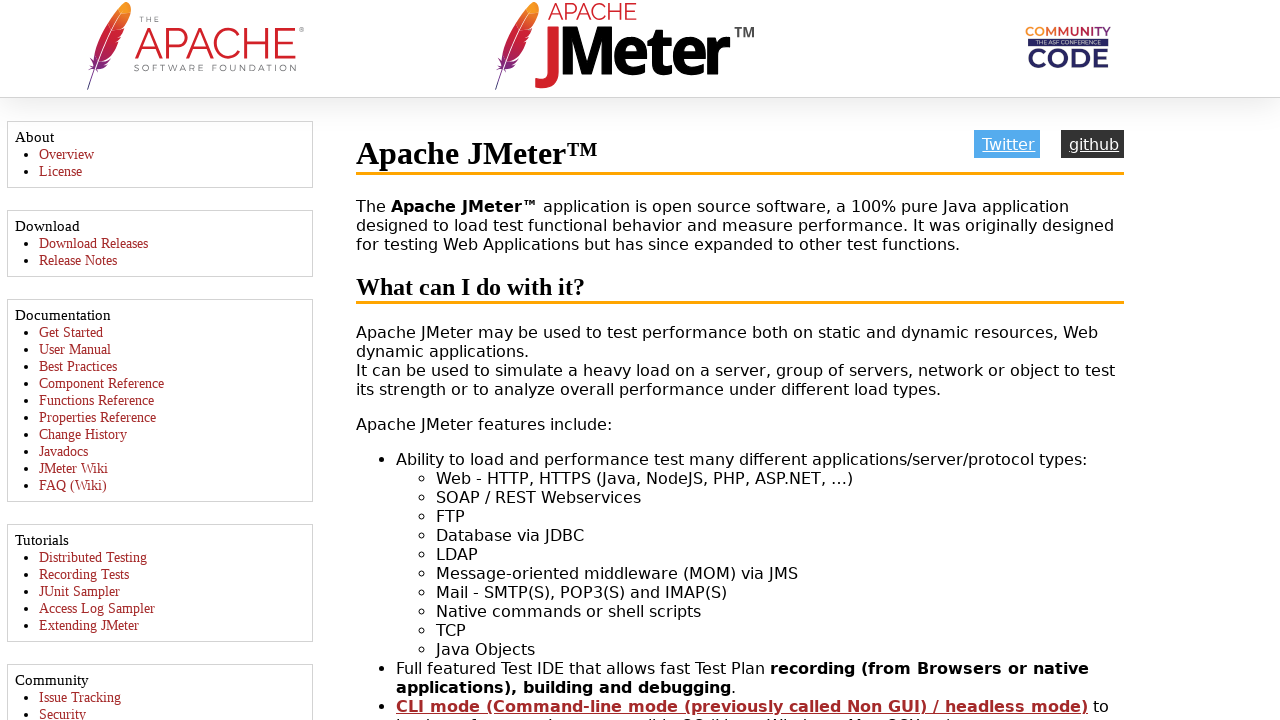

Navigated back to the original page
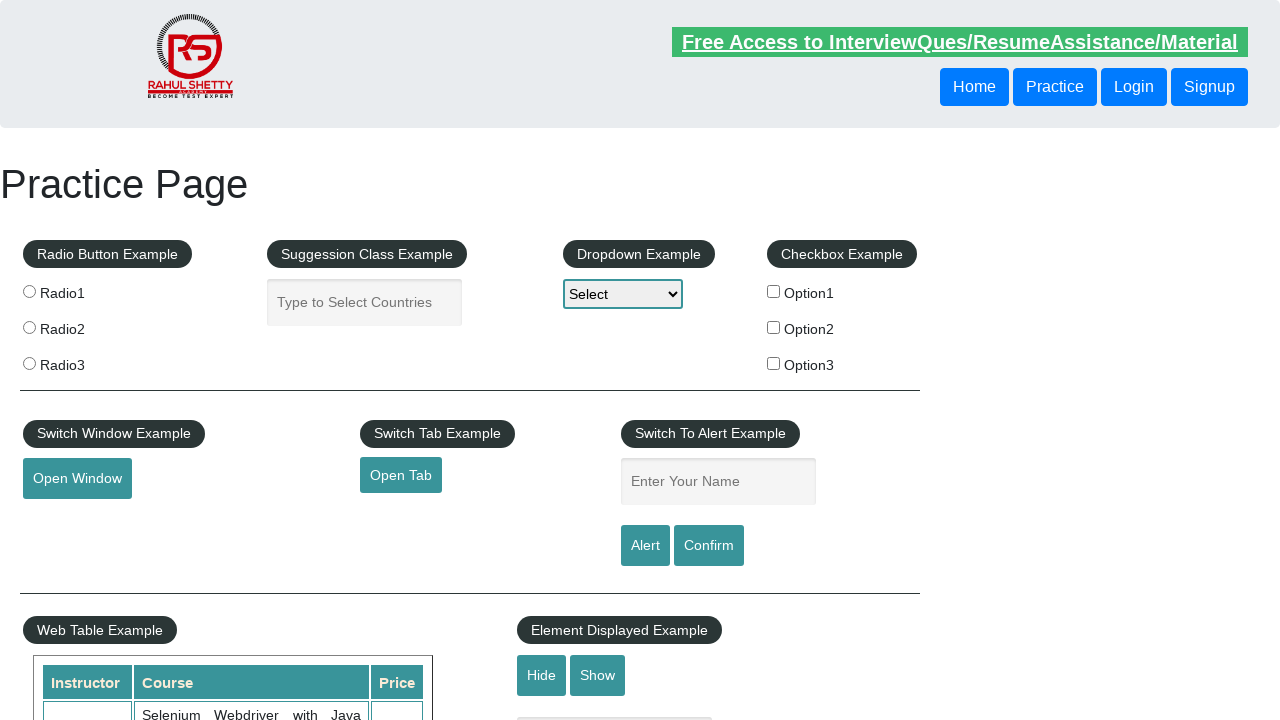

Failed to access link: # - Exception: Page.goto: Protocol error (Page.navigate): Cannot navigate to invalid URL
Call log:
  - navigating to "#", waiting until "load"

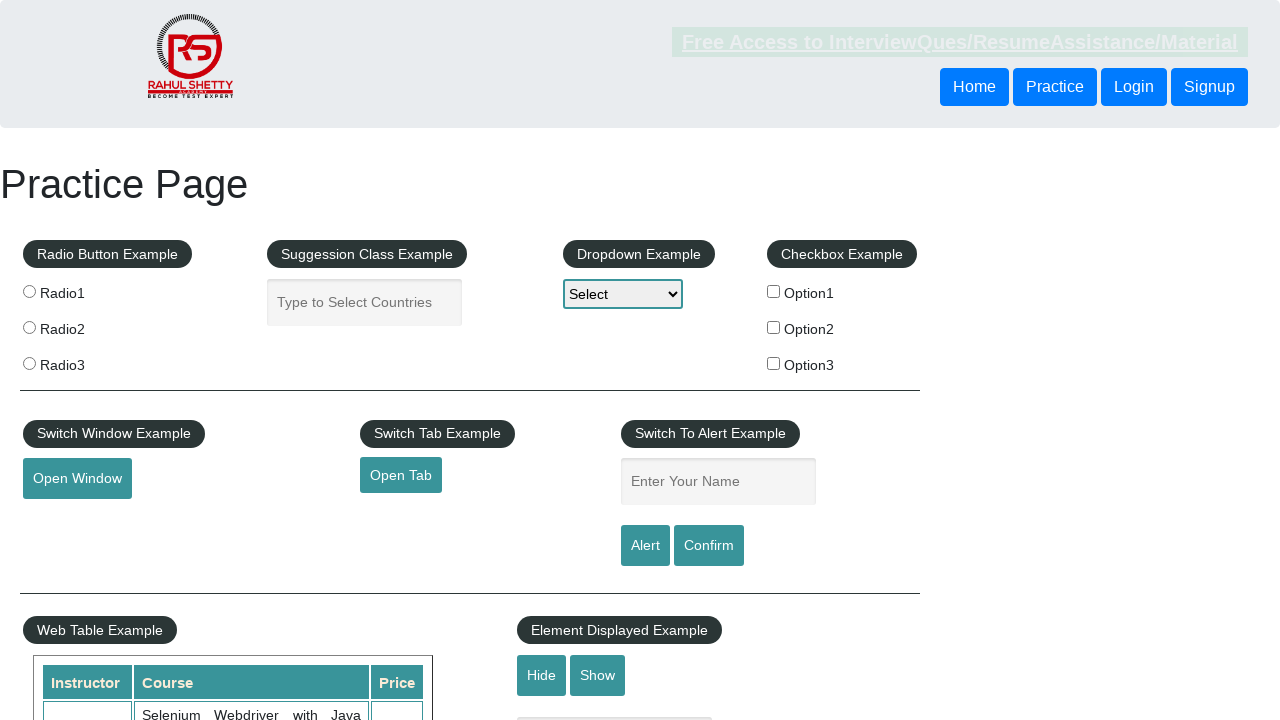

Navigated back to the original page after exception
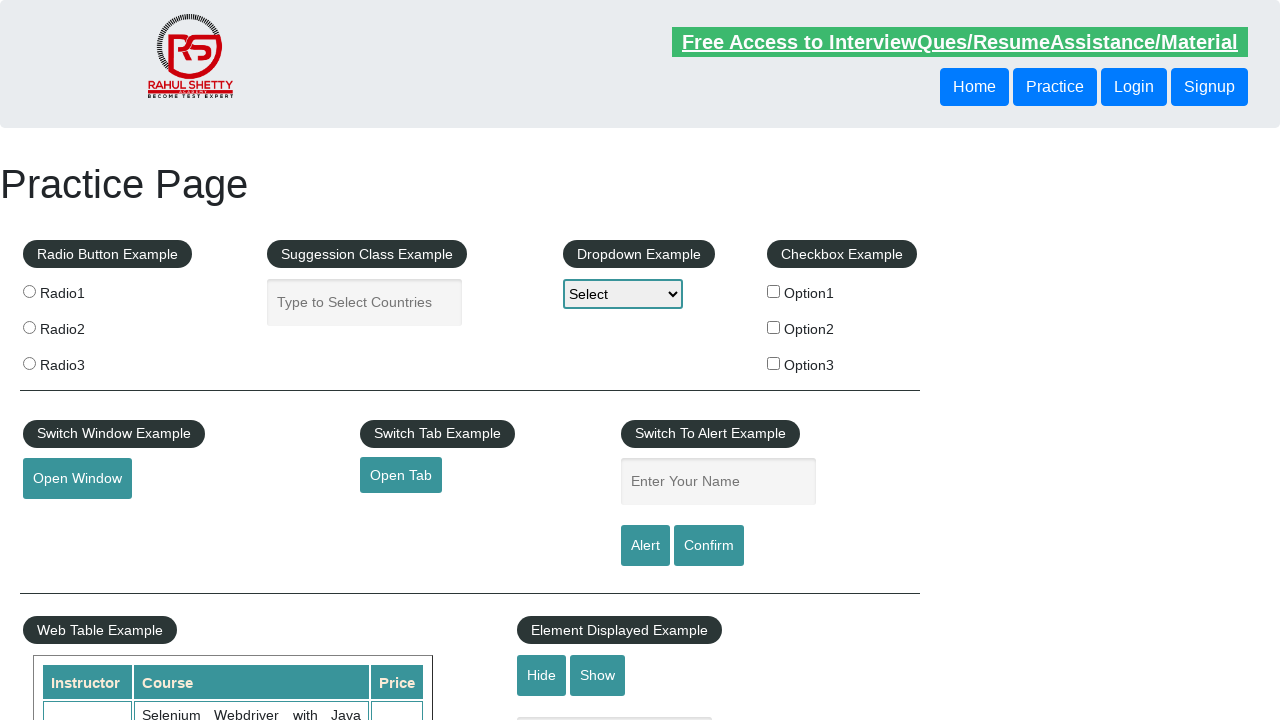

Navigated to link: https://rahulshettyacademy.com/brokenlink
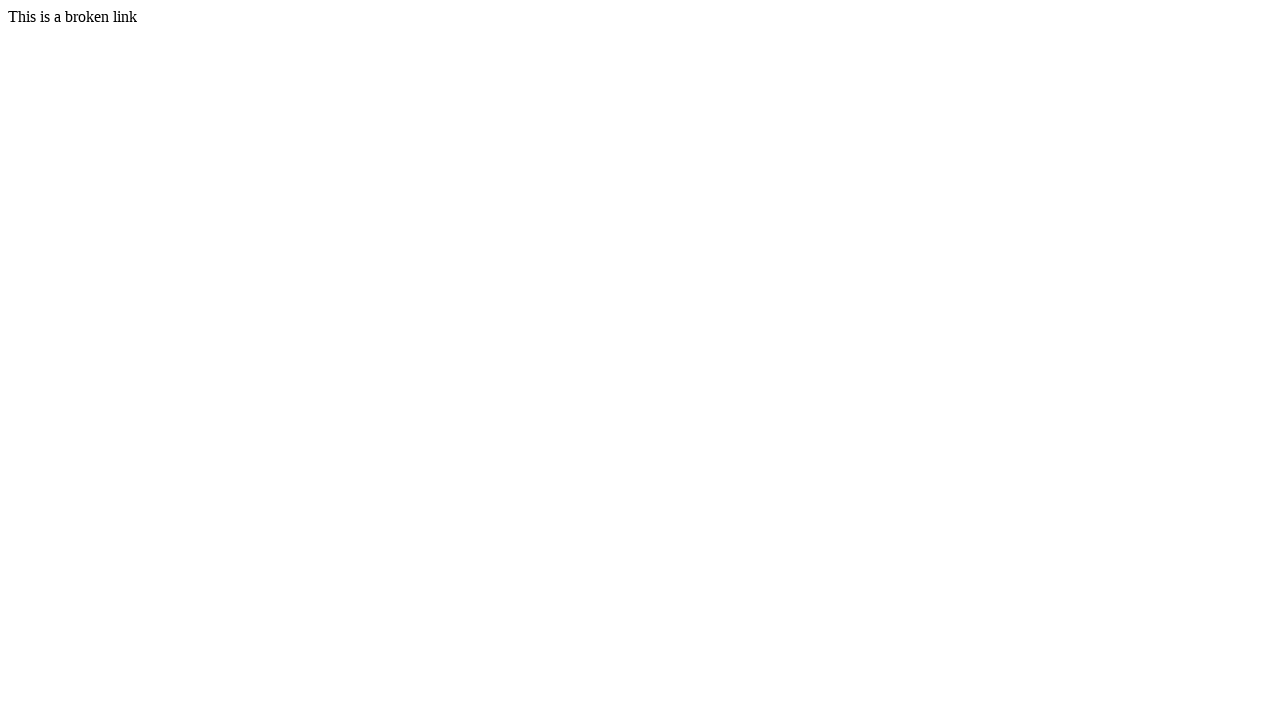

Retrieved page title: 
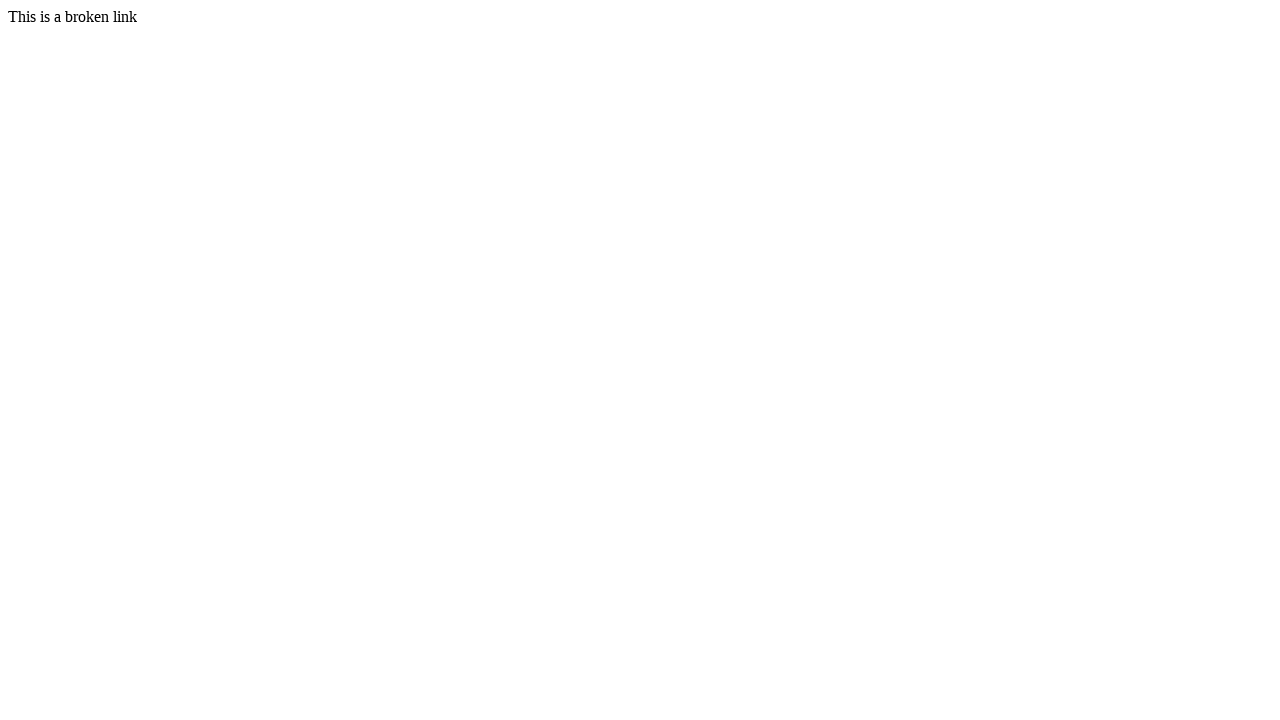

Broken link detected: https://rahulshettyacademy.com/brokenlink
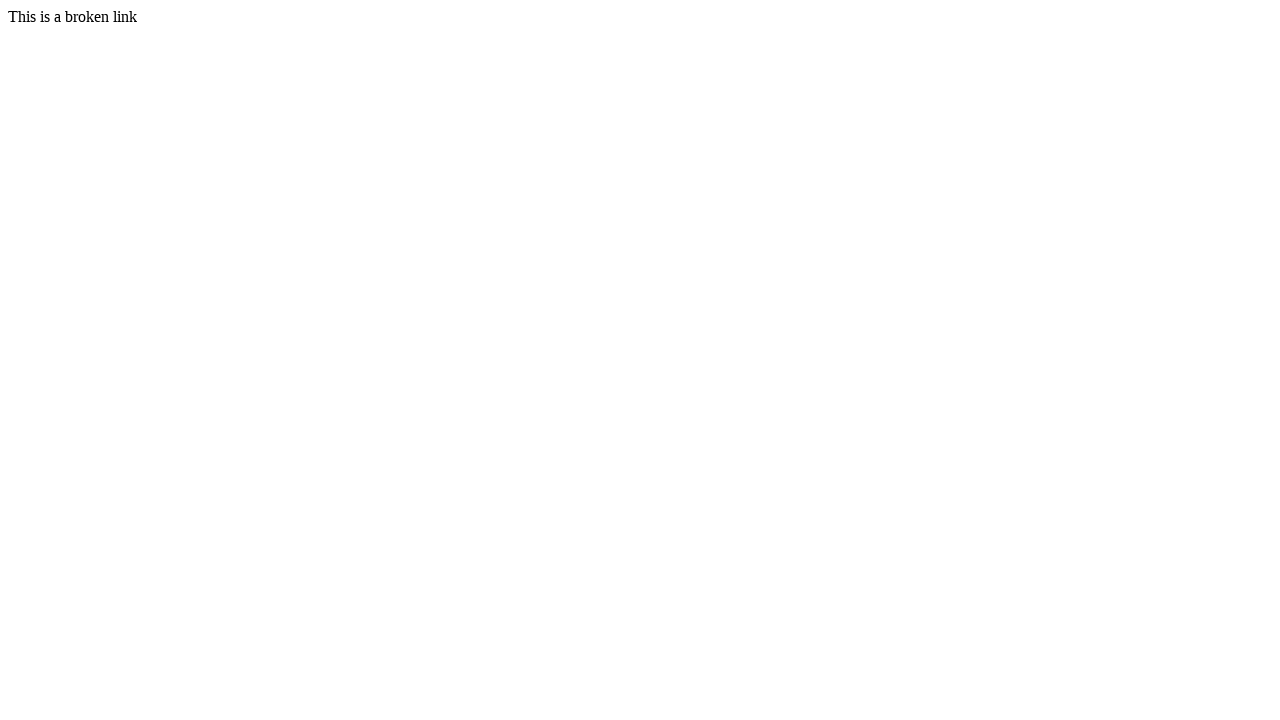

Navigated back to the original page
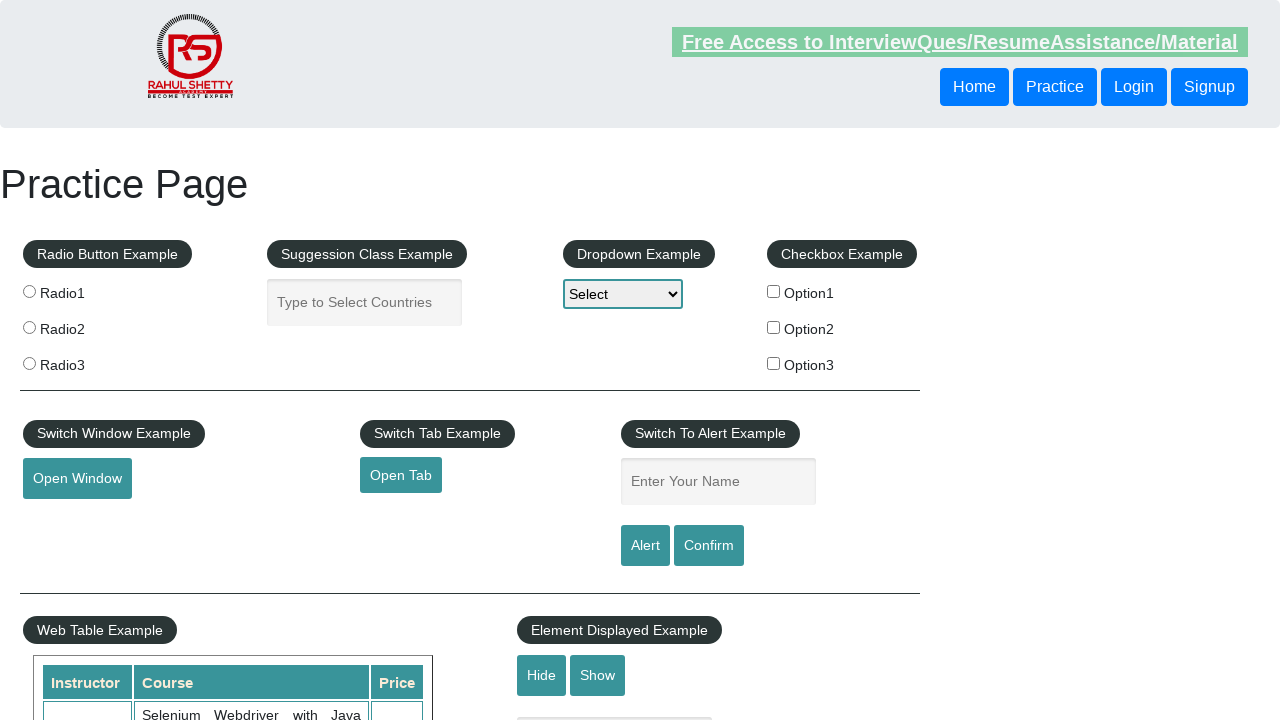

Failed to access link: # - Exception: Page.goto: Protocol error (Page.navigate): Cannot navigate to invalid URL
Call log:
  - navigating to "#", waiting until "load"

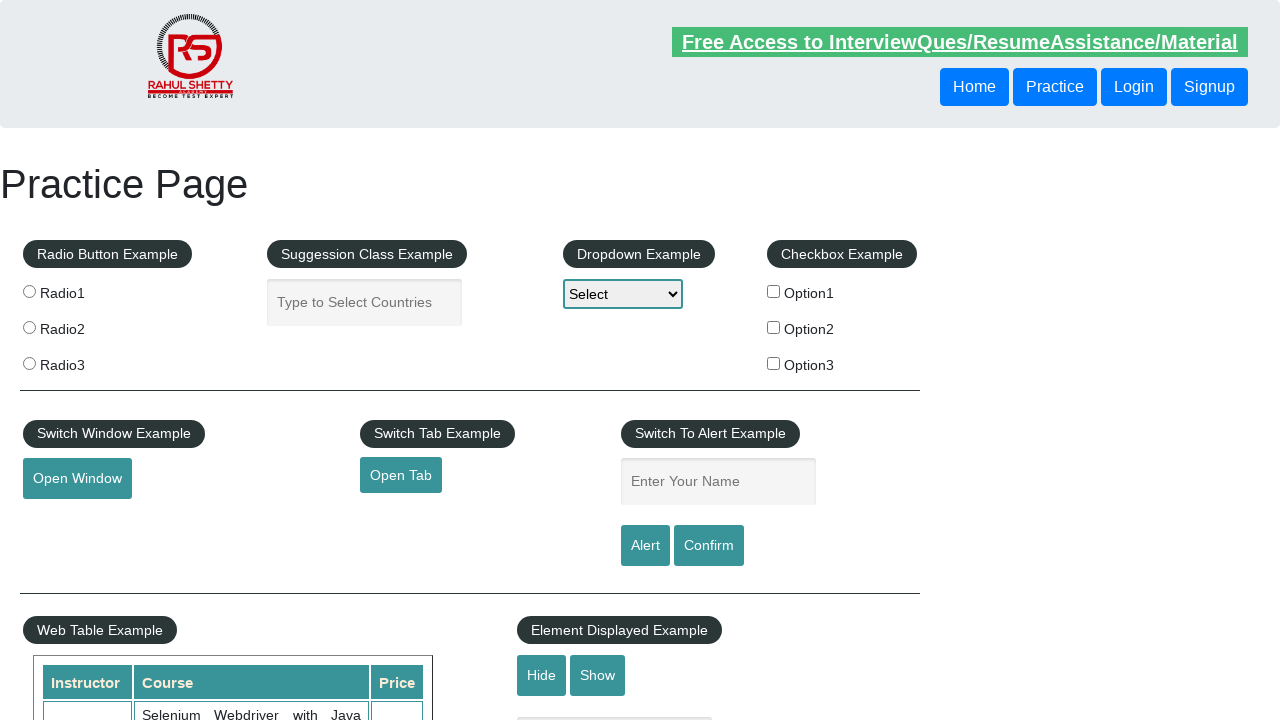

Navigated back to the original page after exception
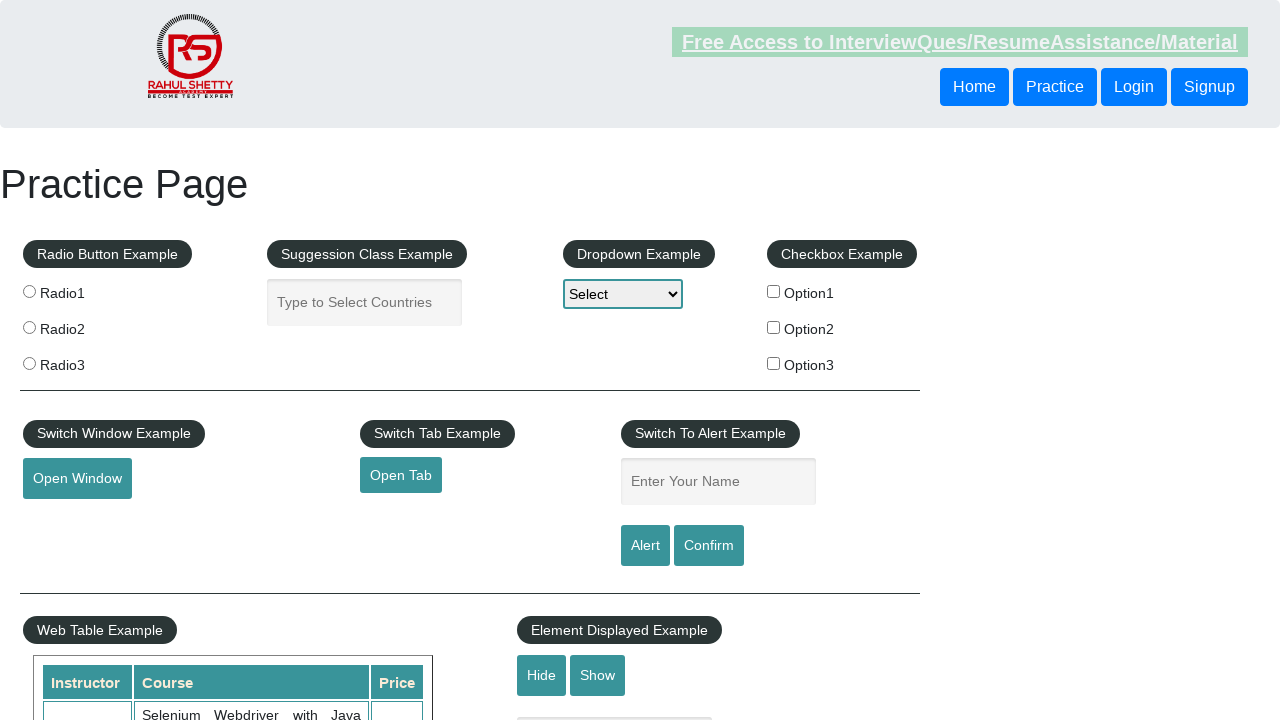

Failed to access link: # - Exception: Page.goto: Protocol error (Page.navigate): Cannot navigate to invalid URL
Call log:
  - navigating to "#", waiting until "load"

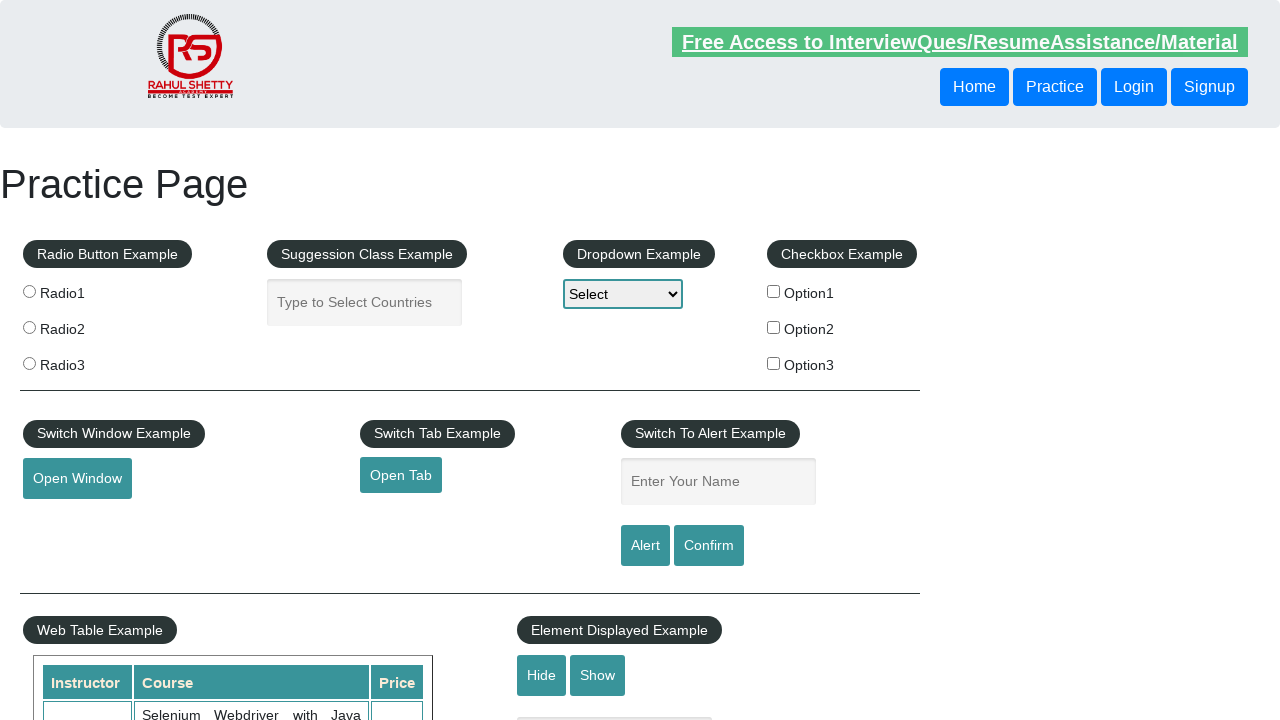

Navigated back to the original page after exception
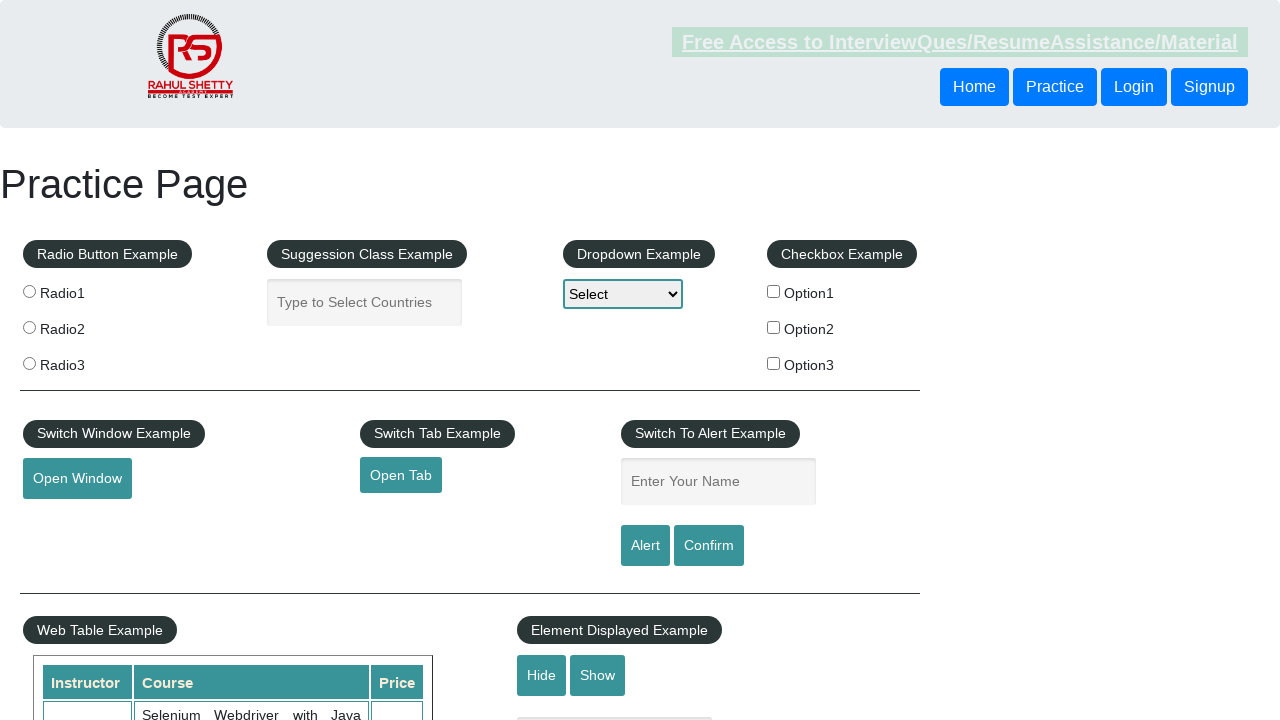

Failed to access link: # - Exception: Page.goto: Protocol error (Page.navigate): Cannot navigate to invalid URL
Call log:
  - navigating to "#", waiting until "load"

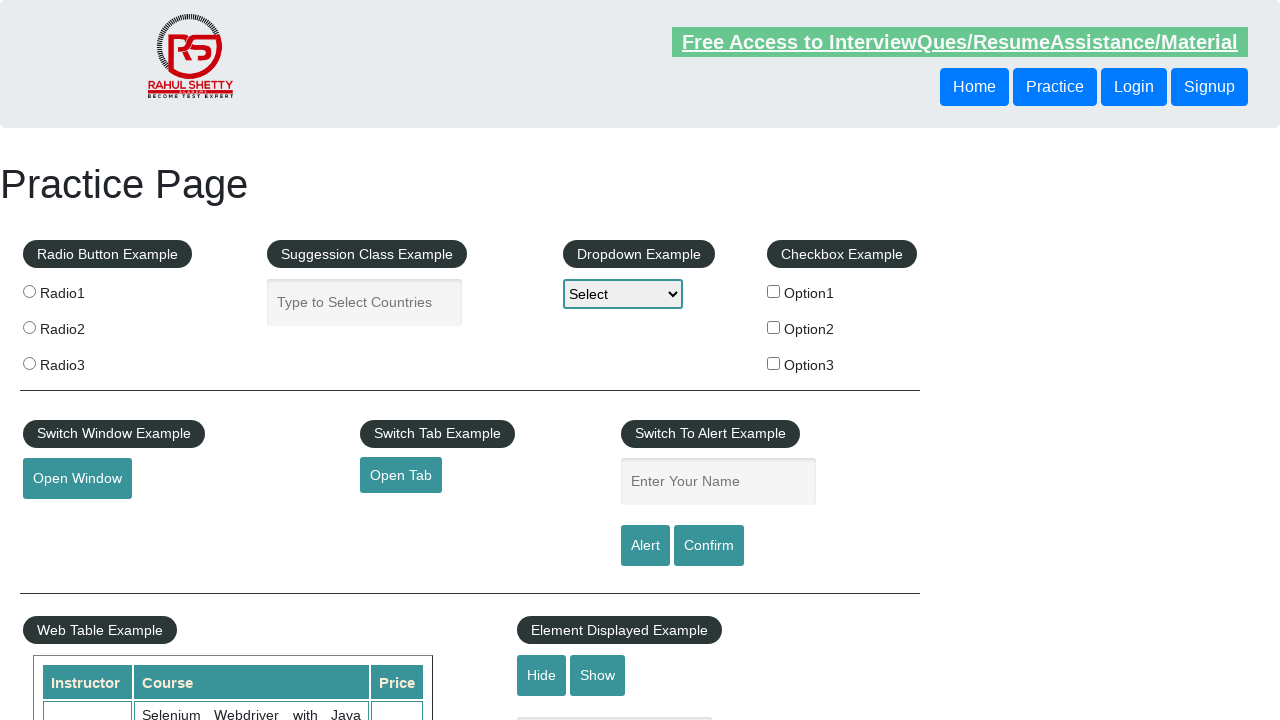

Navigated back to the original page after exception
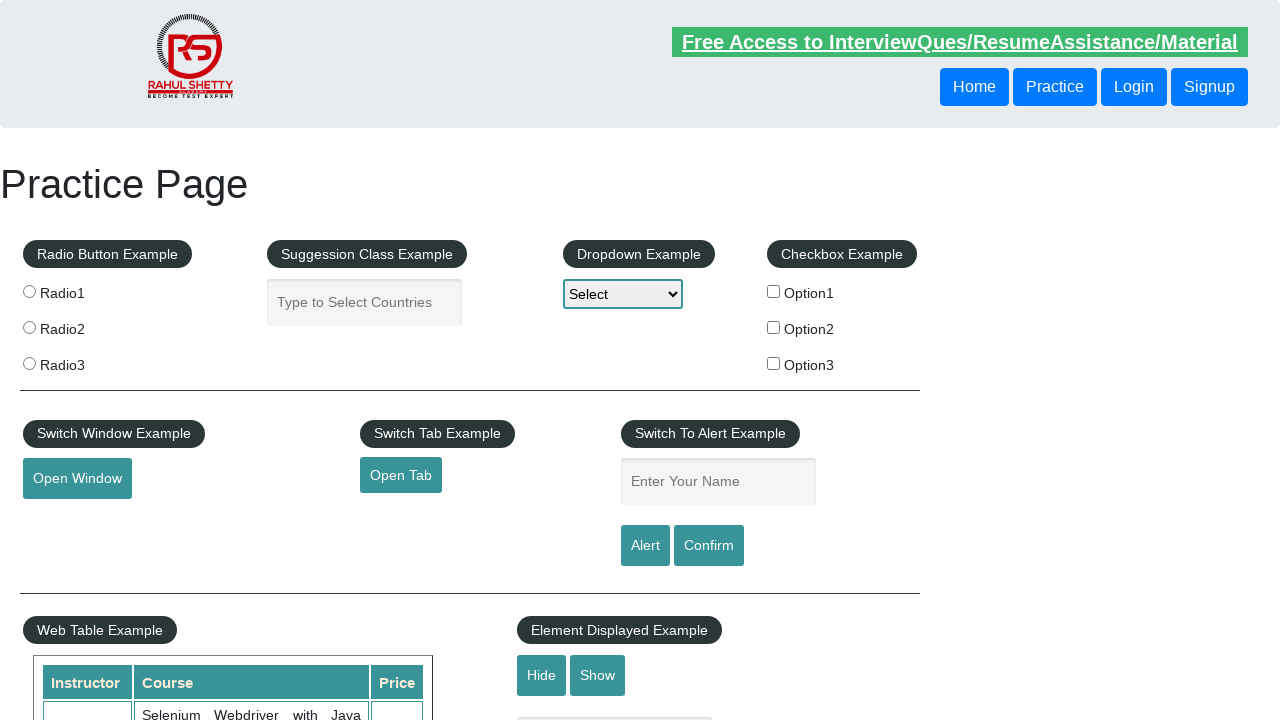

Failed to access link: # - Exception: Page.goto: Protocol error (Page.navigate): Cannot navigate to invalid URL
Call log:
  - navigating to "#", waiting until "load"

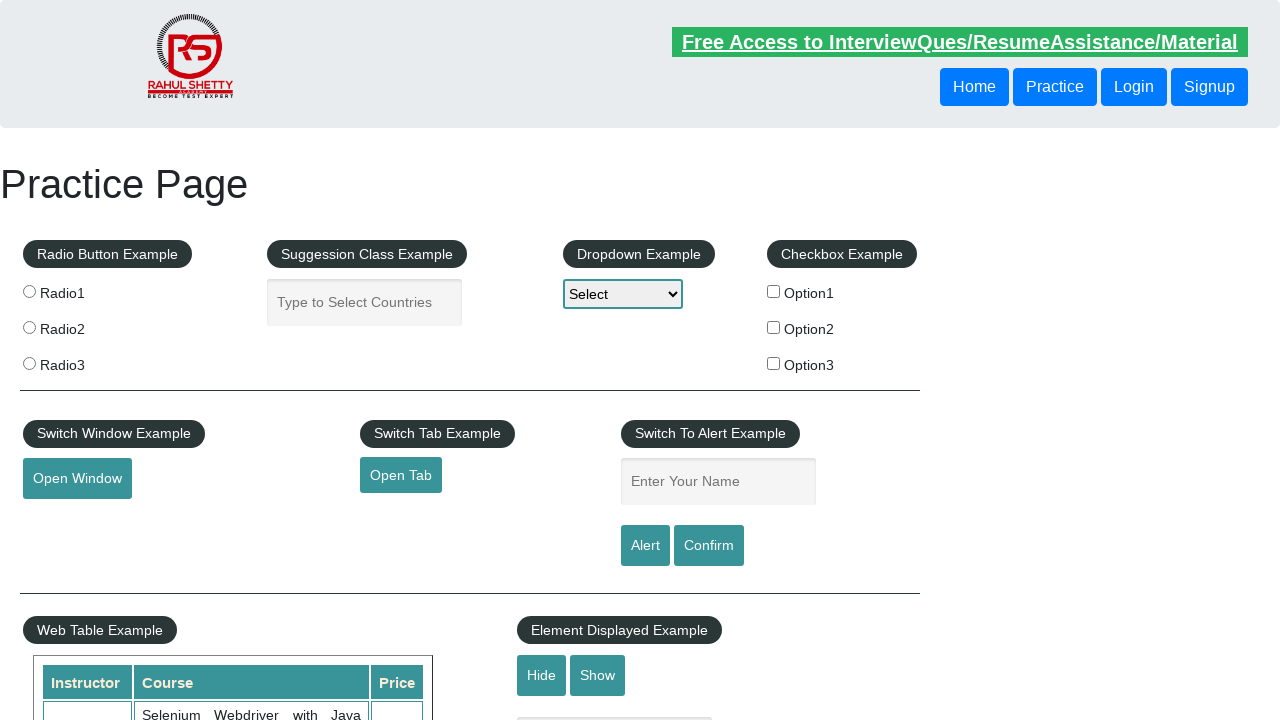

Navigated back to the original page after exception
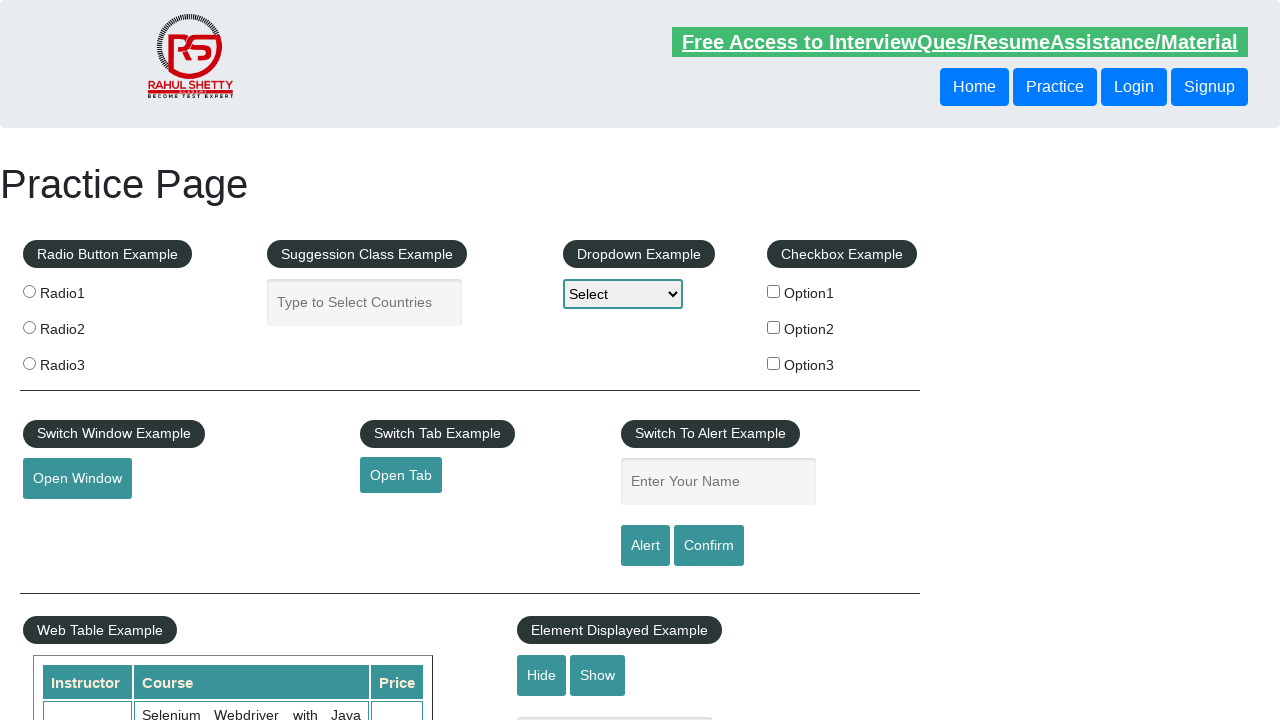

Failed to access link: # - Exception: Page.goto: Protocol error (Page.navigate): Cannot navigate to invalid URL
Call log:
  - navigating to "#", waiting until "load"

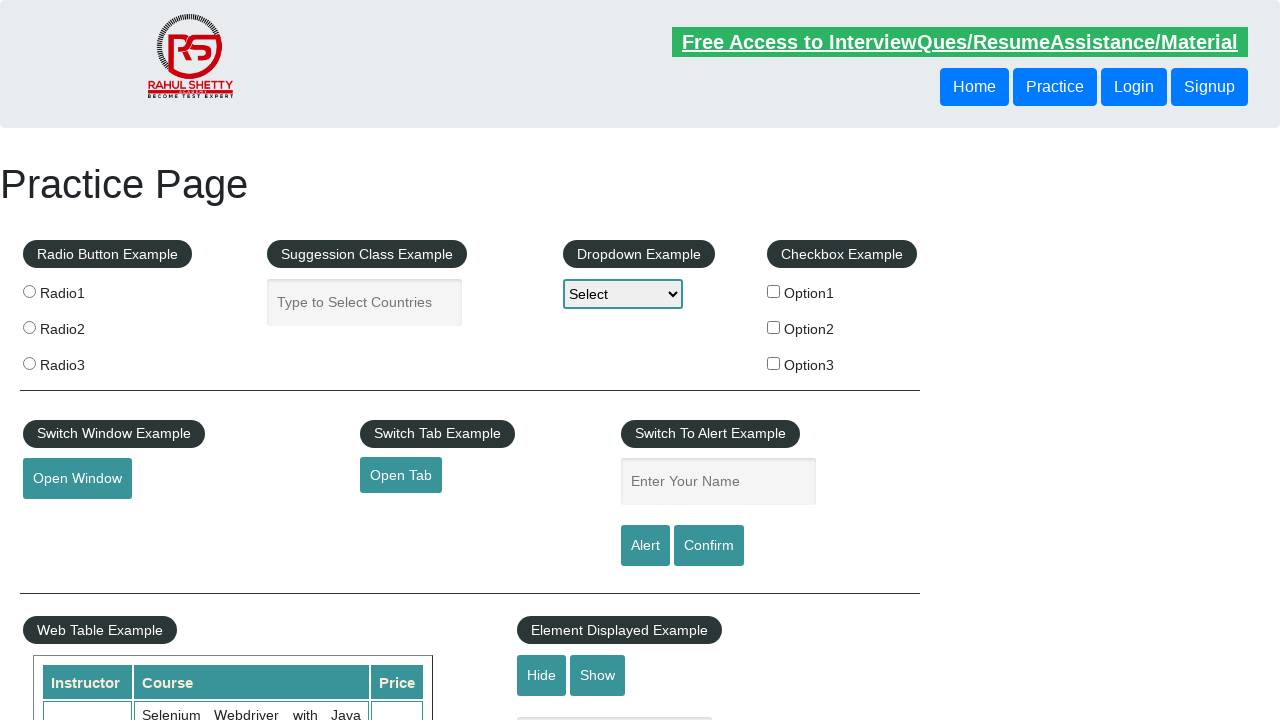

Navigated back to the original page after exception
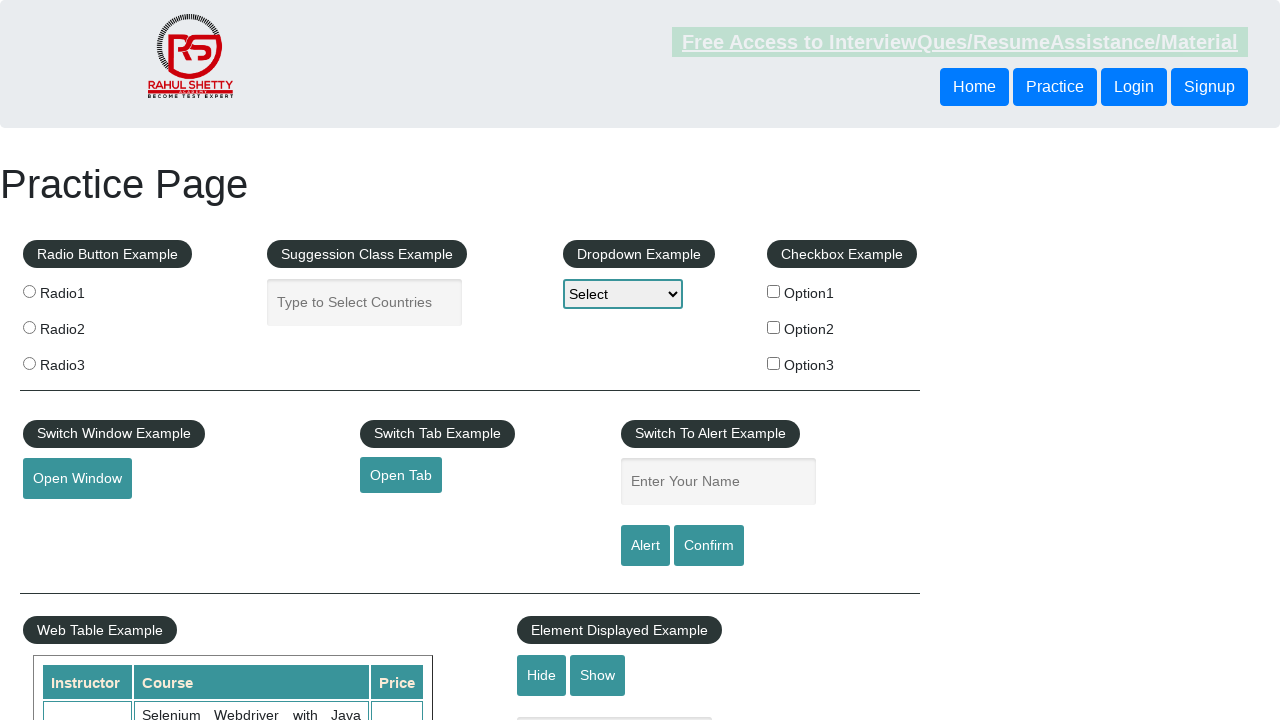

Failed to access link: # - Exception: Page.goto: Protocol error (Page.navigate): Cannot navigate to invalid URL
Call log:
  - navigating to "#", waiting until "load"

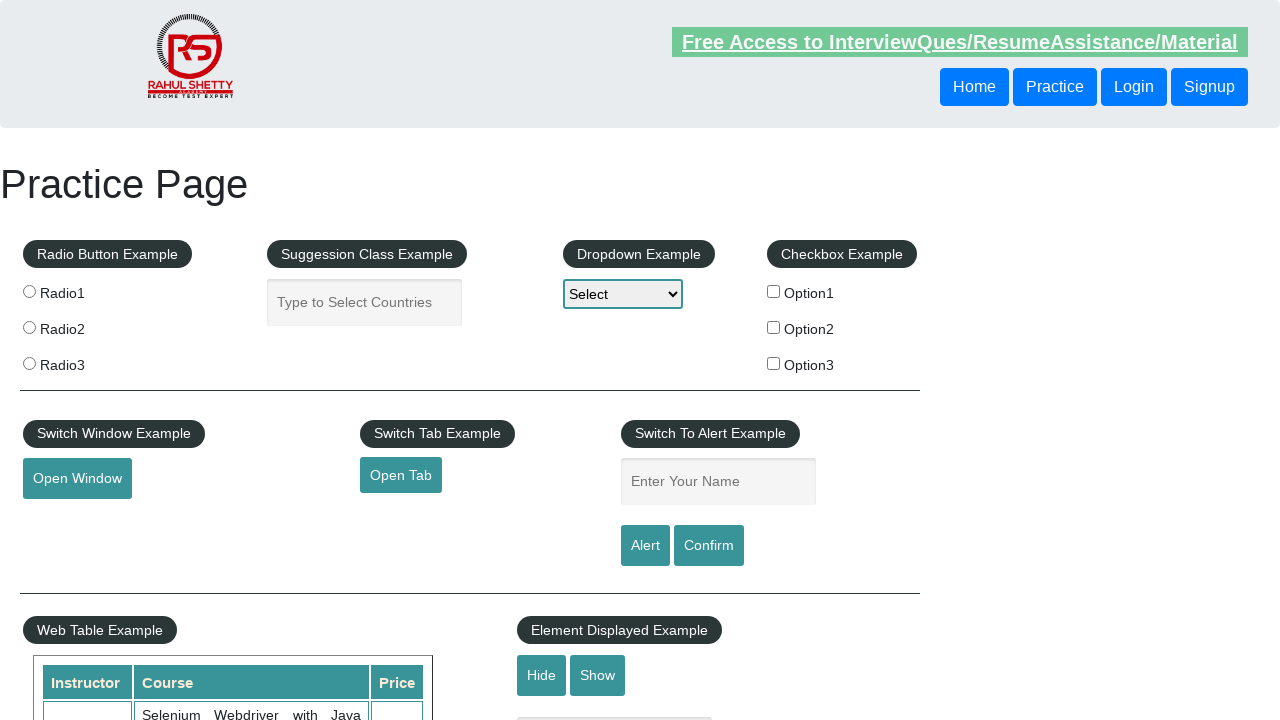

Navigated back to the original page after exception
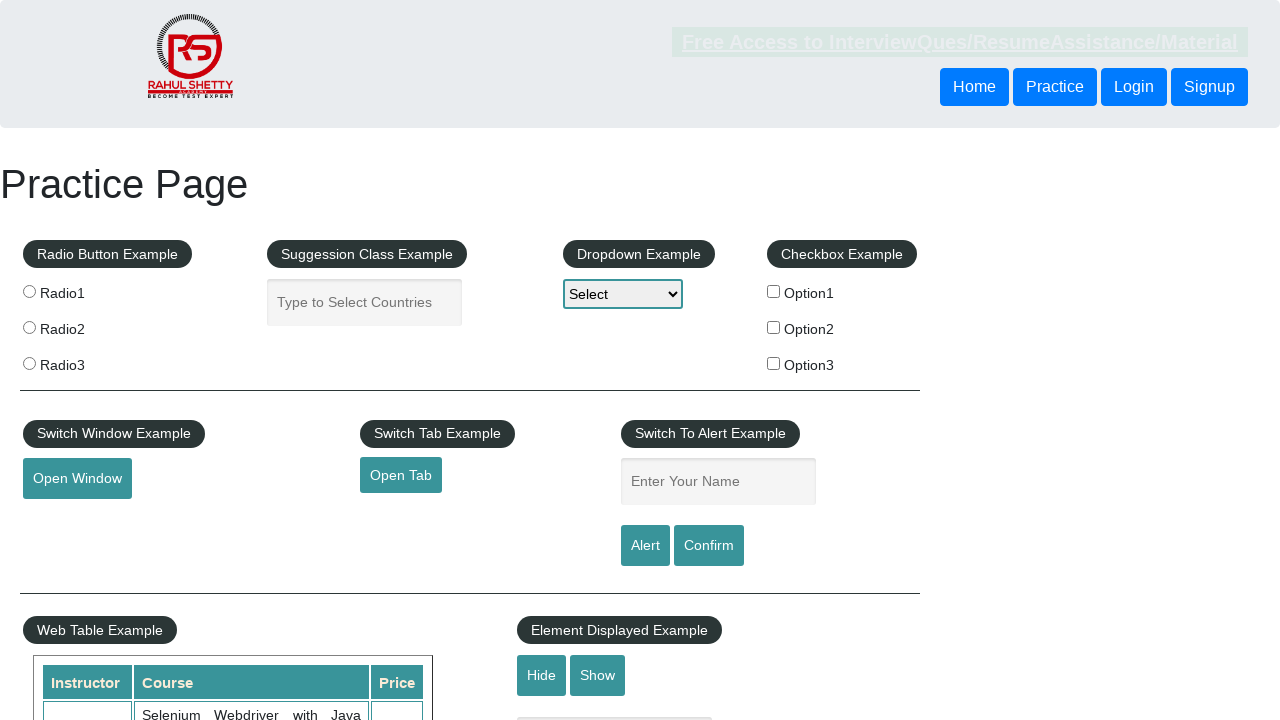

Failed to access link: # - Exception: Page.goto: Protocol error (Page.navigate): Cannot navigate to invalid URL
Call log:
  - navigating to "#", waiting until "load"

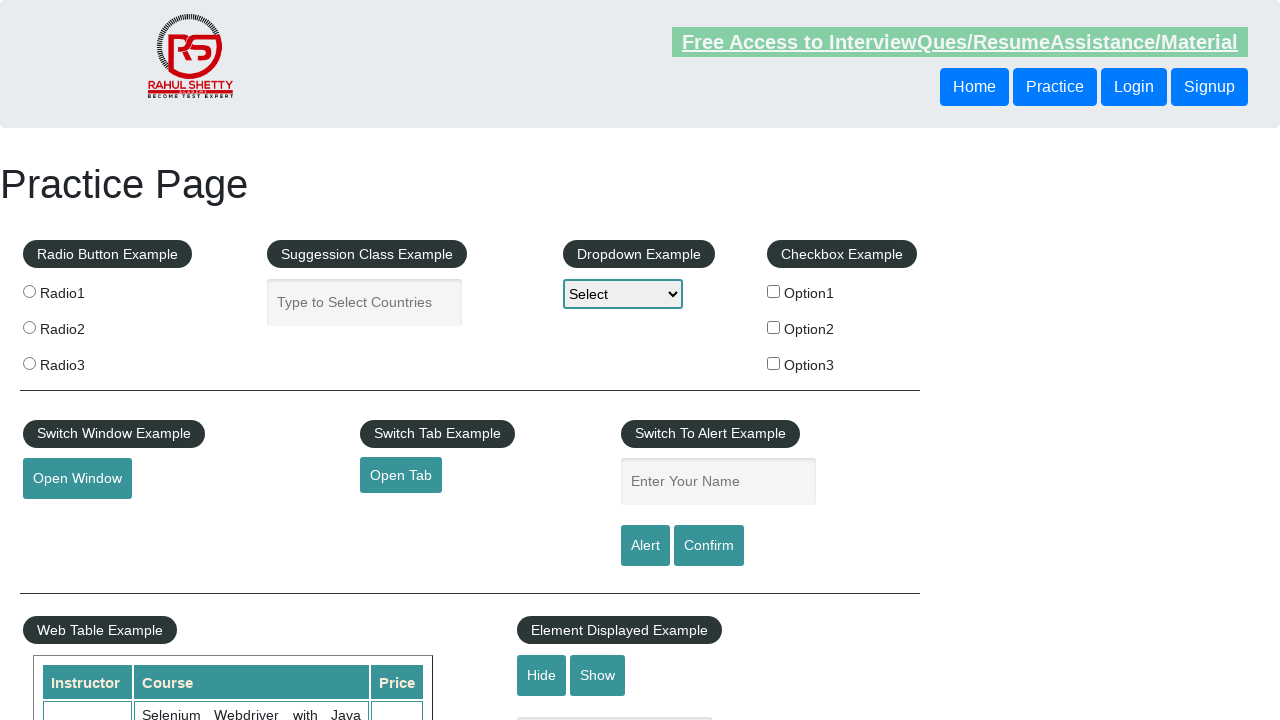

Navigated back to the original page after exception
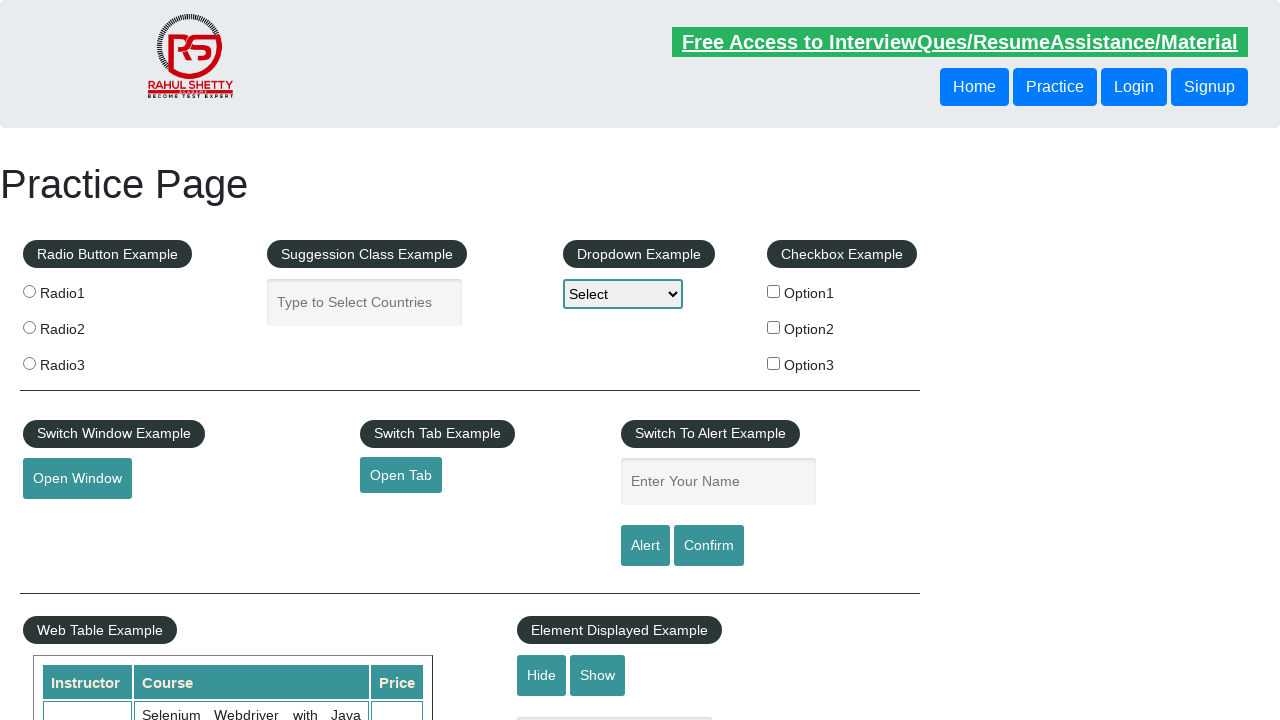

Failed to access link: # - Exception: Page.goto: Protocol error (Page.navigate): Cannot navigate to invalid URL
Call log:
  - navigating to "#", waiting until "load"

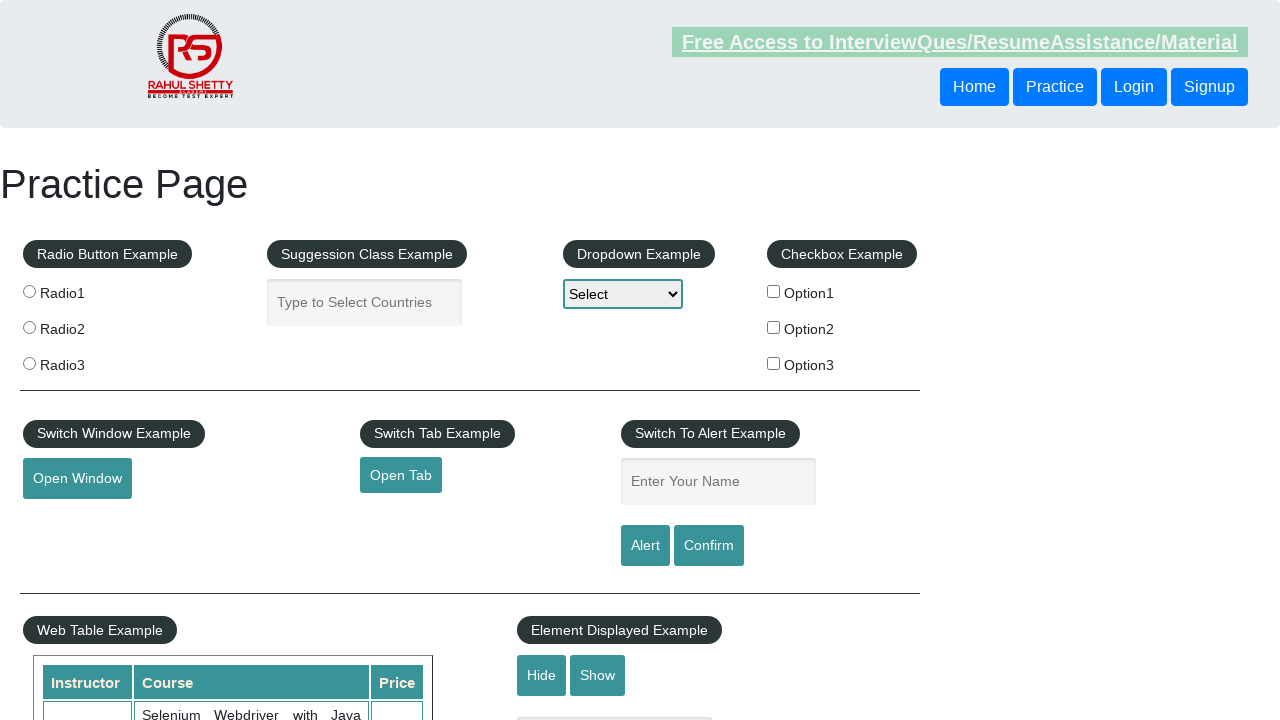

Navigated back to the original page after exception
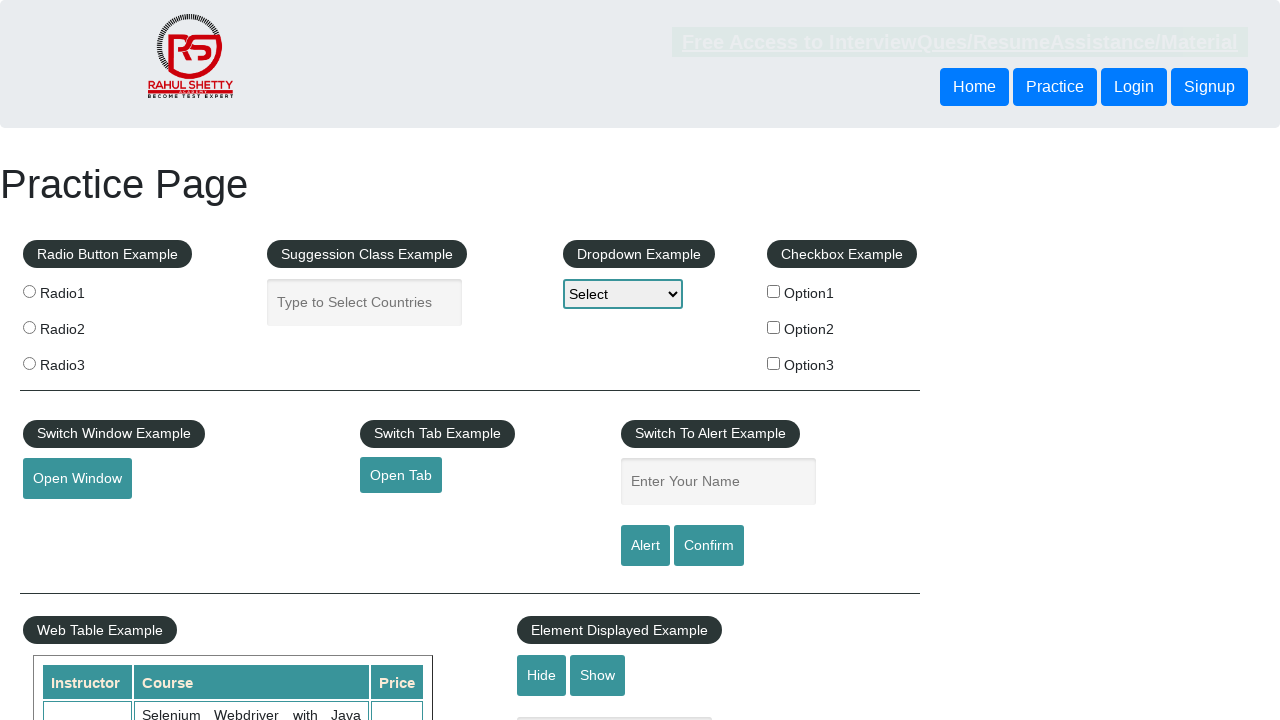

Failed to access link: # - Exception: Page.goto: Protocol error (Page.navigate): Cannot navigate to invalid URL
Call log:
  - navigating to "#", waiting until "load"

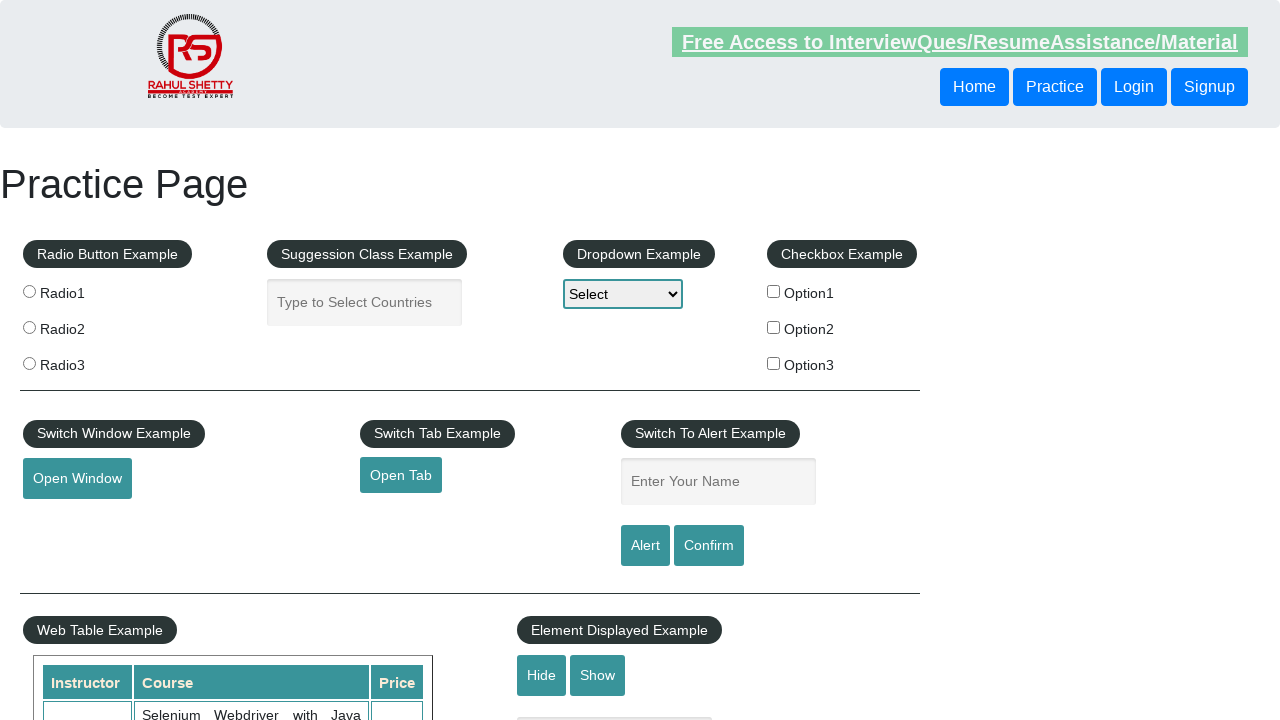

Navigated back to the original page after exception
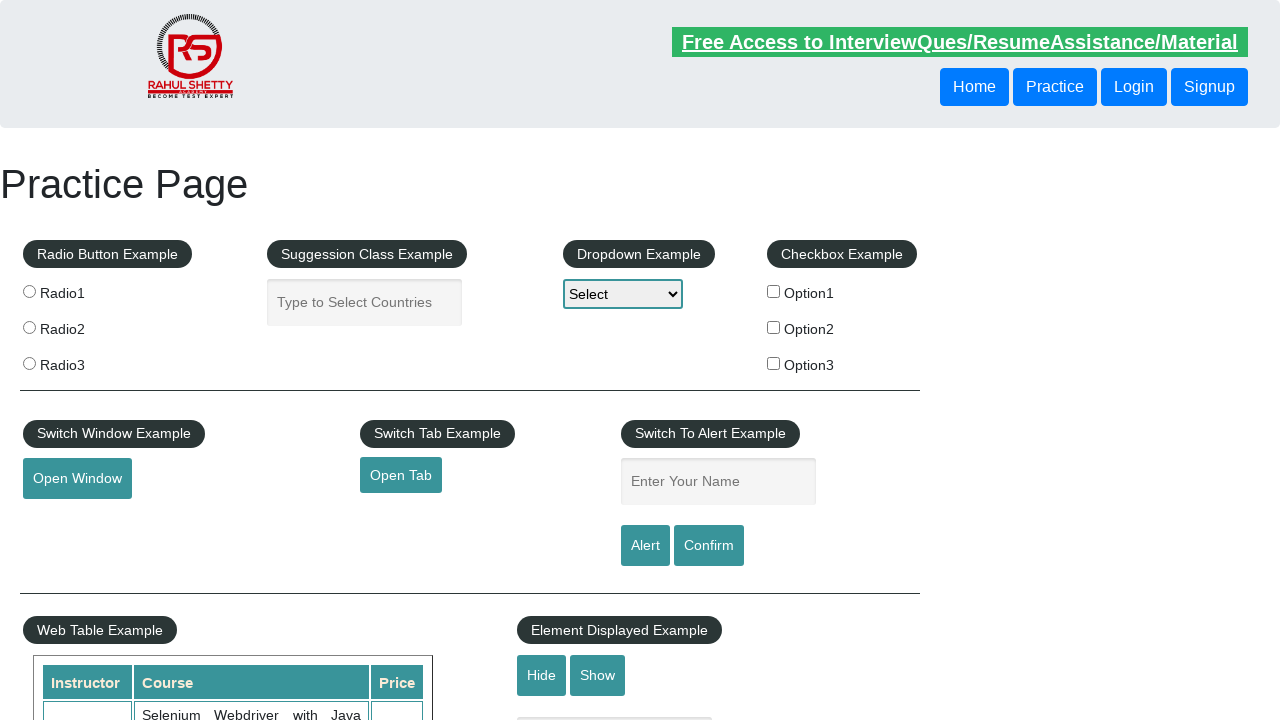

Failed to access link: # - Exception: Page.goto: Protocol error (Page.navigate): Cannot navigate to invalid URL
Call log:
  - navigating to "#", waiting until "load"

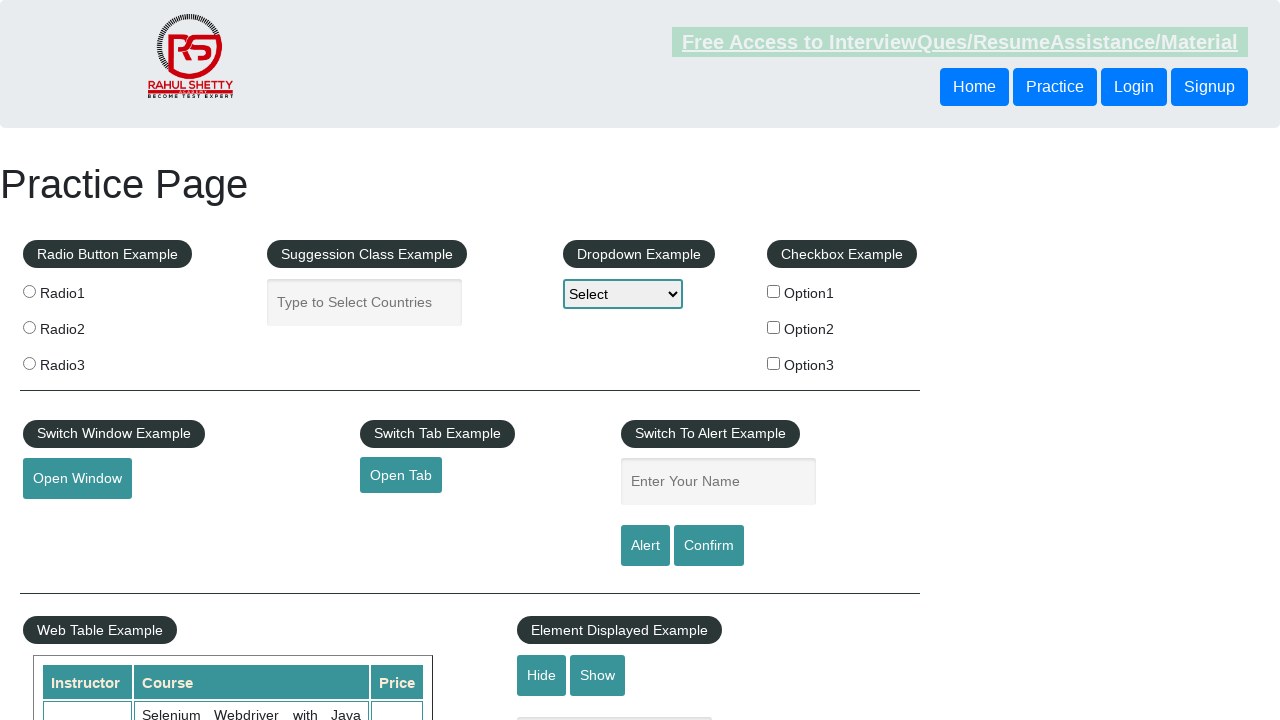

Navigated back to the original page after exception
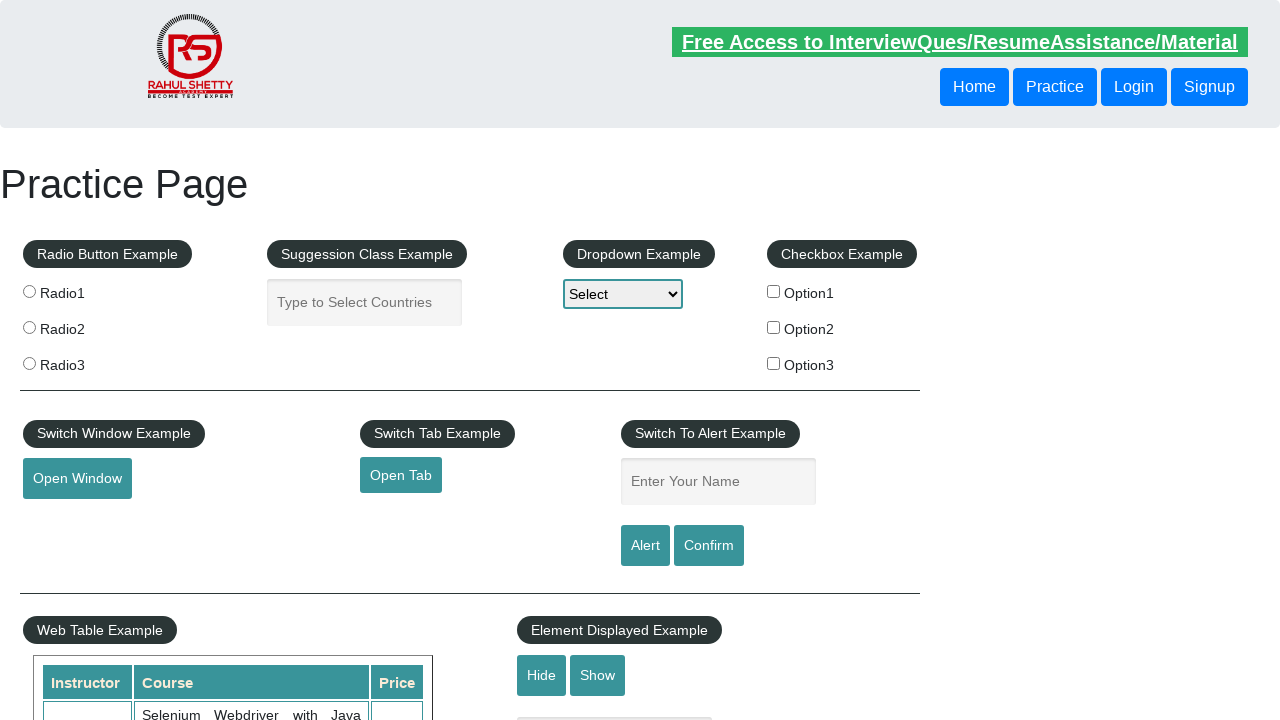

Failed to access link: # - Exception: Page.goto: Protocol error (Page.navigate): Cannot navigate to invalid URL
Call log:
  - navigating to "#", waiting until "load"

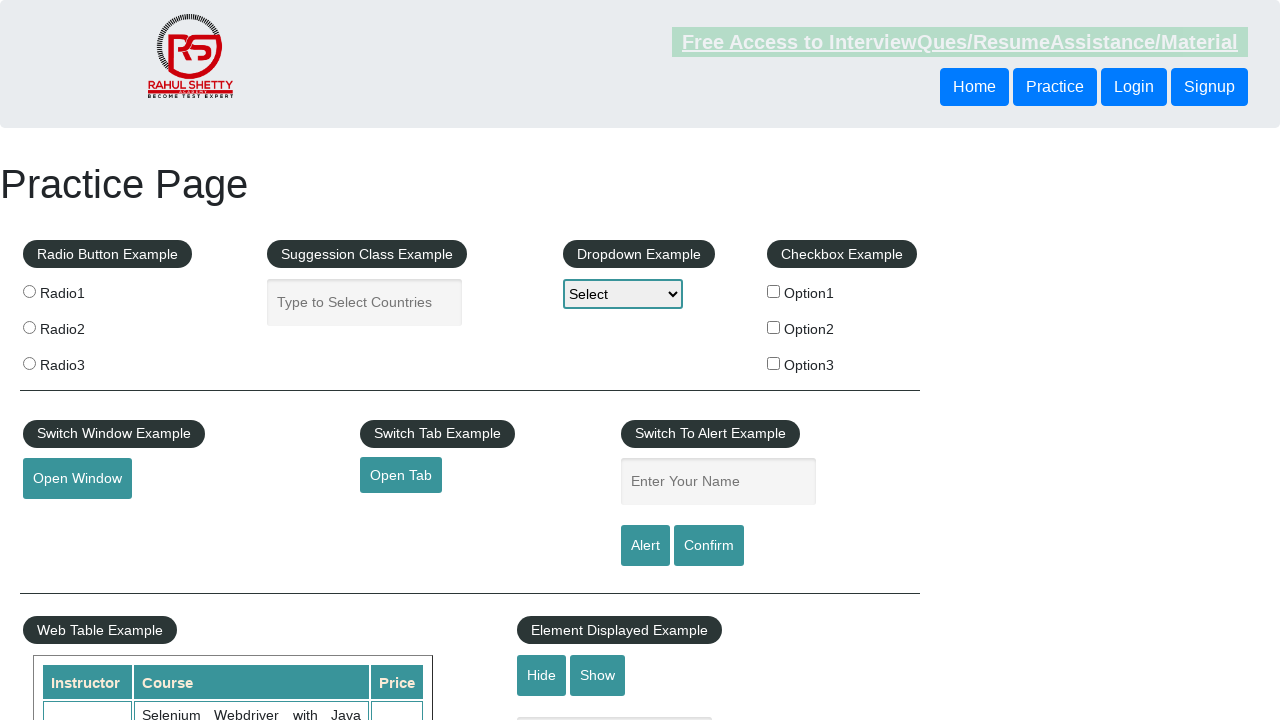

Navigated back to the original page after exception
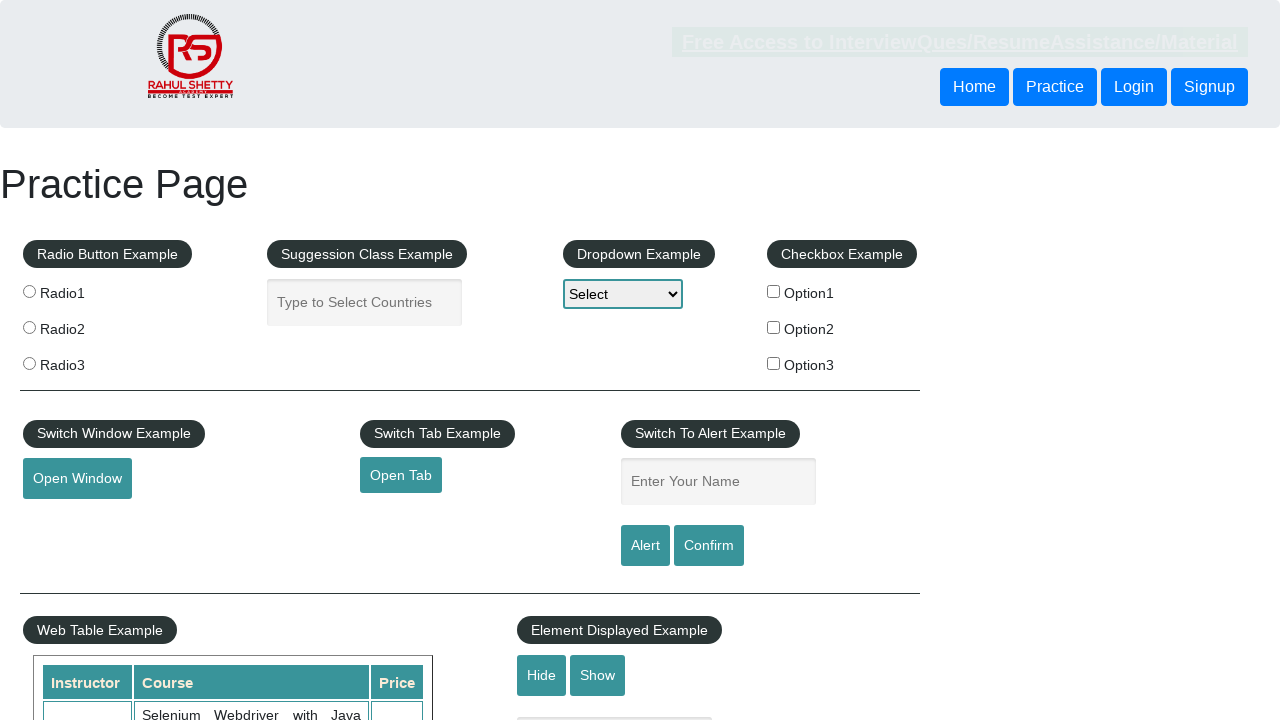

Failed to access link: # - Exception: Page.goto: Protocol error (Page.navigate): Cannot navigate to invalid URL
Call log:
  - navigating to "#", waiting until "load"

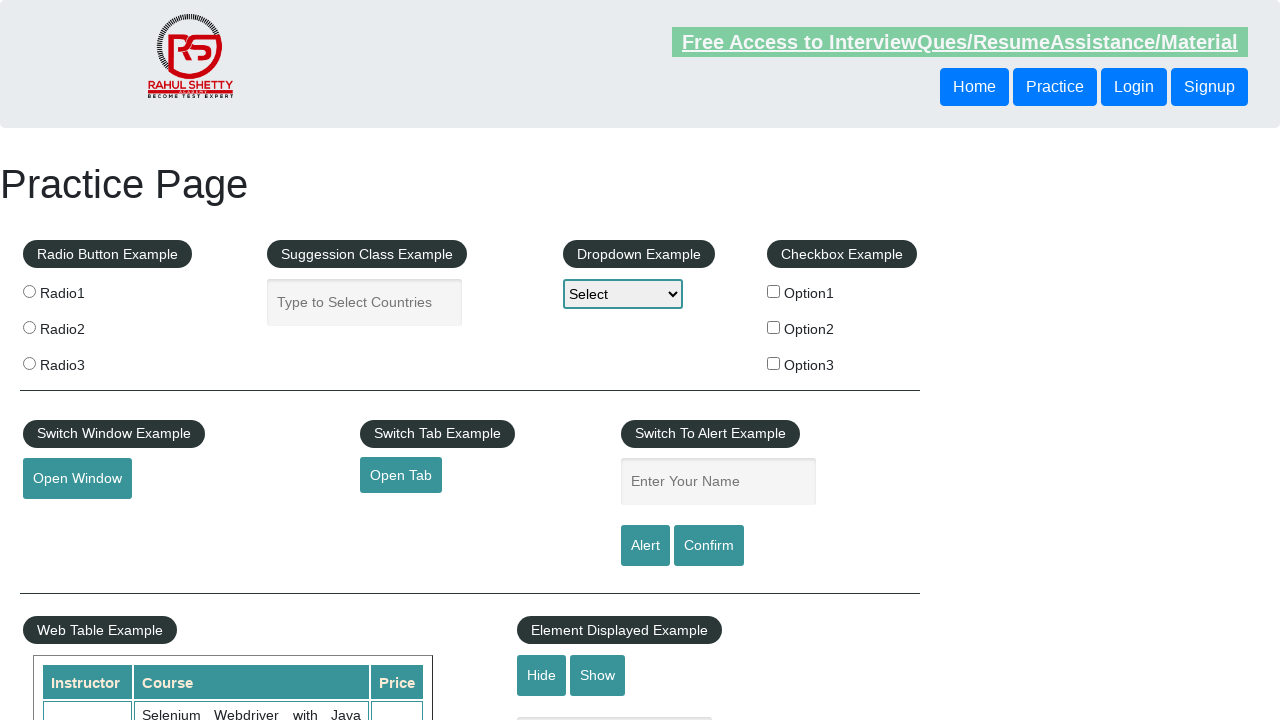

Navigated back to the original page after exception
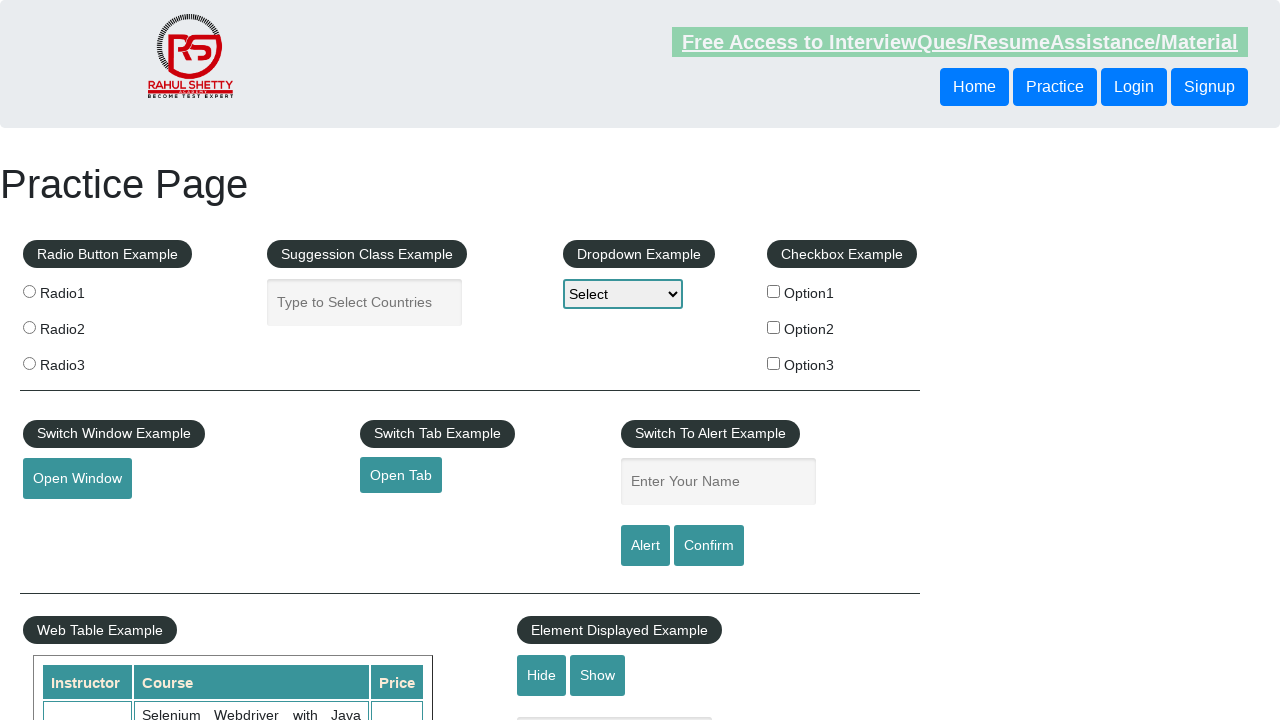

Failed to access link: # - Exception: Page.goto: Protocol error (Page.navigate): Cannot navigate to invalid URL
Call log:
  - navigating to "#", waiting until "load"

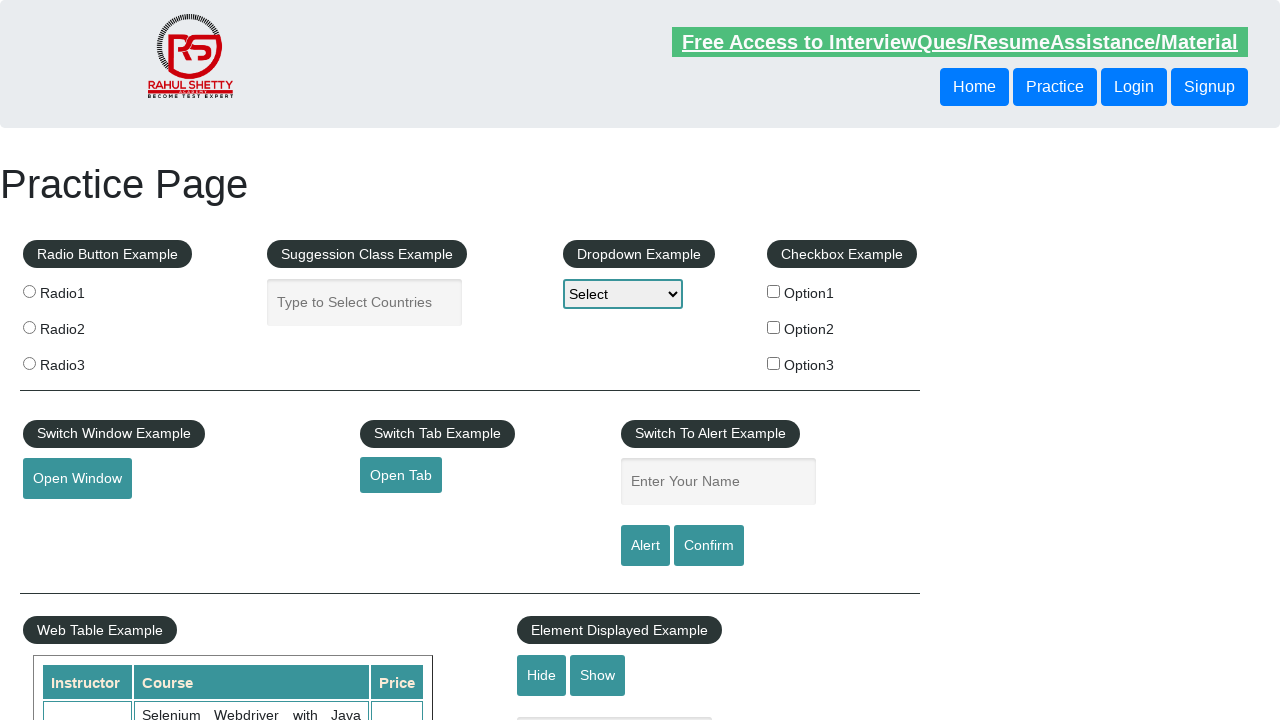

Navigated back to the original page after exception
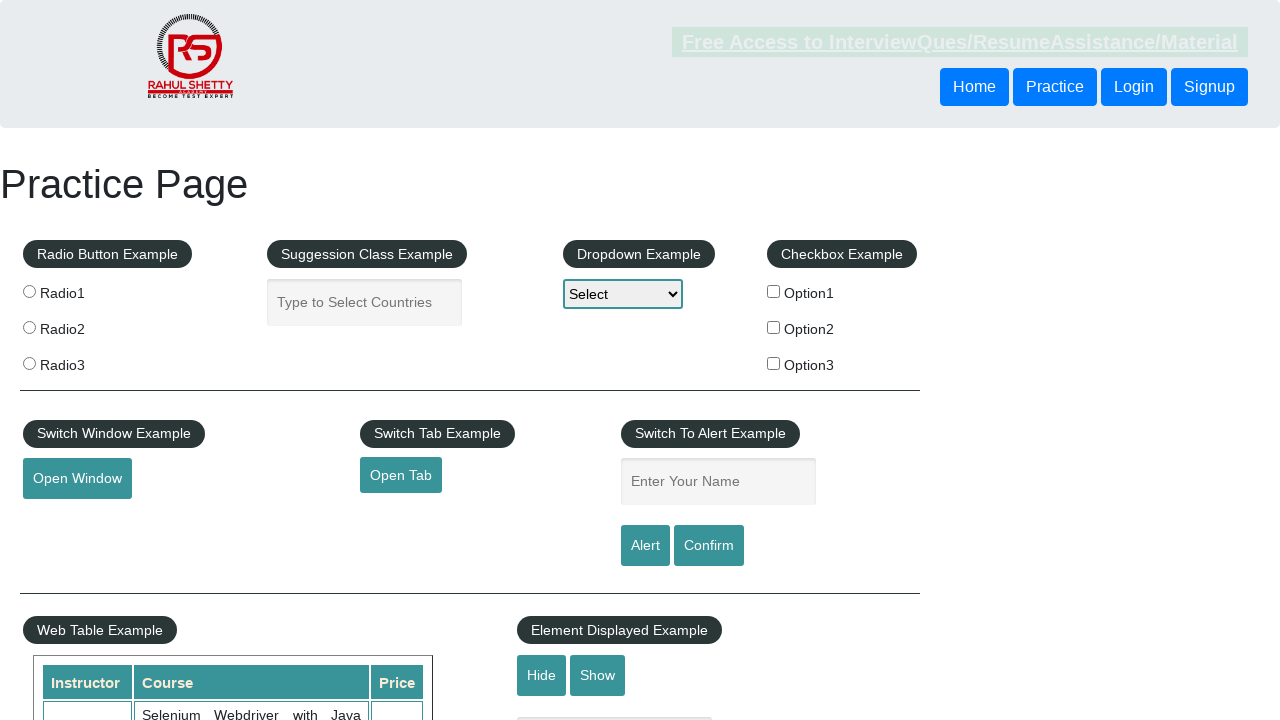

Failed to access link: http://www.medianhconsulting.com - Exception: Page.goto: net::ERR_FAILED at http://www.medianhconsulting.com/
Call log:
  - navigating to "http://www.medianhconsulting.com/", waiting until "load"

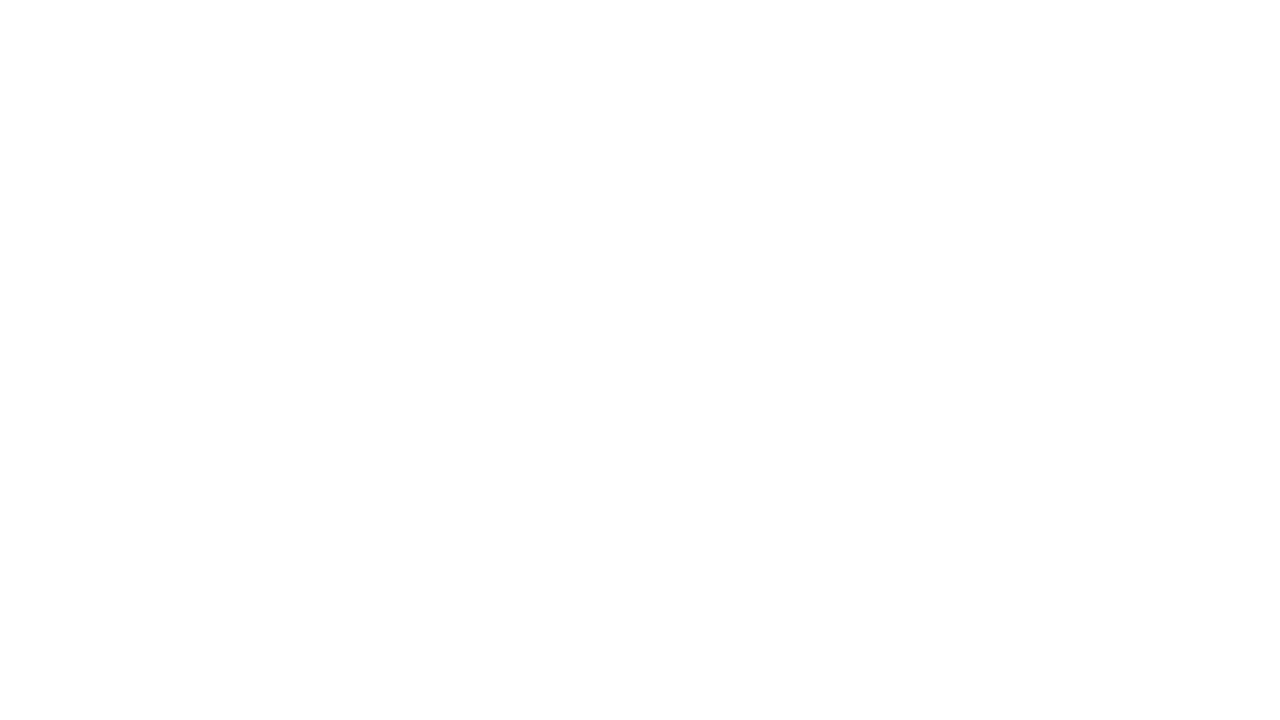

Navigated back to the original page after exception
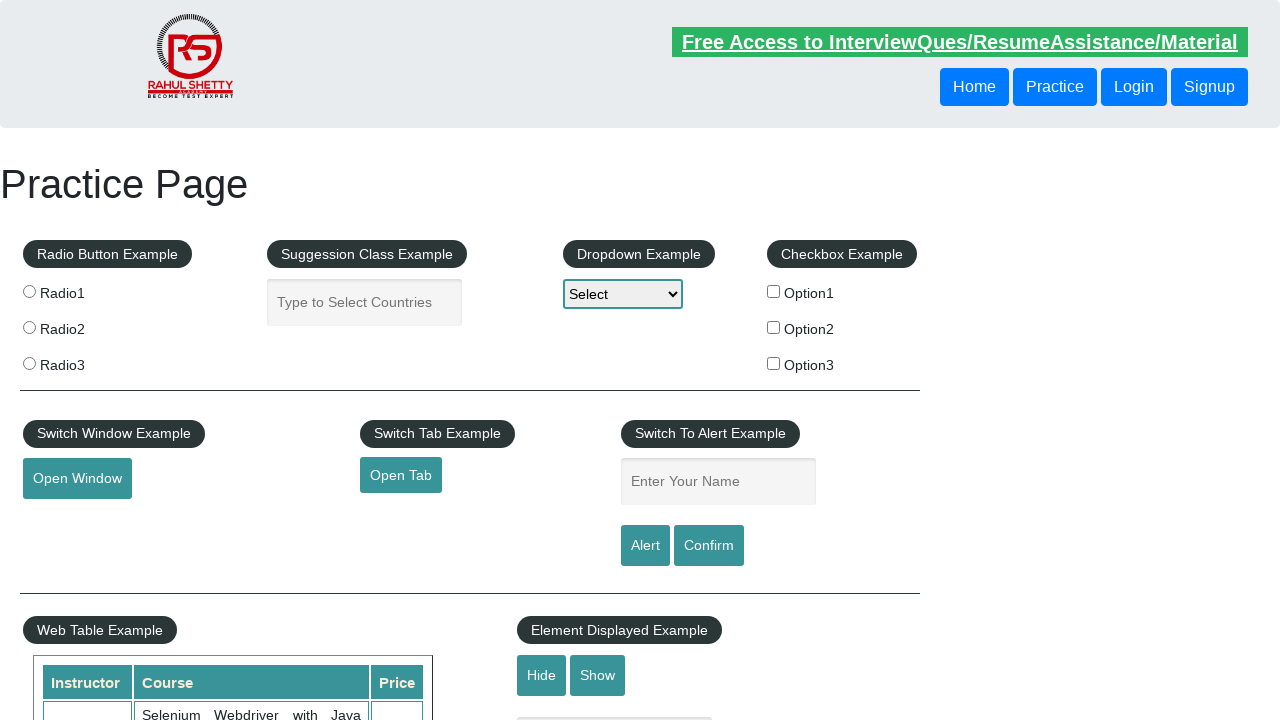

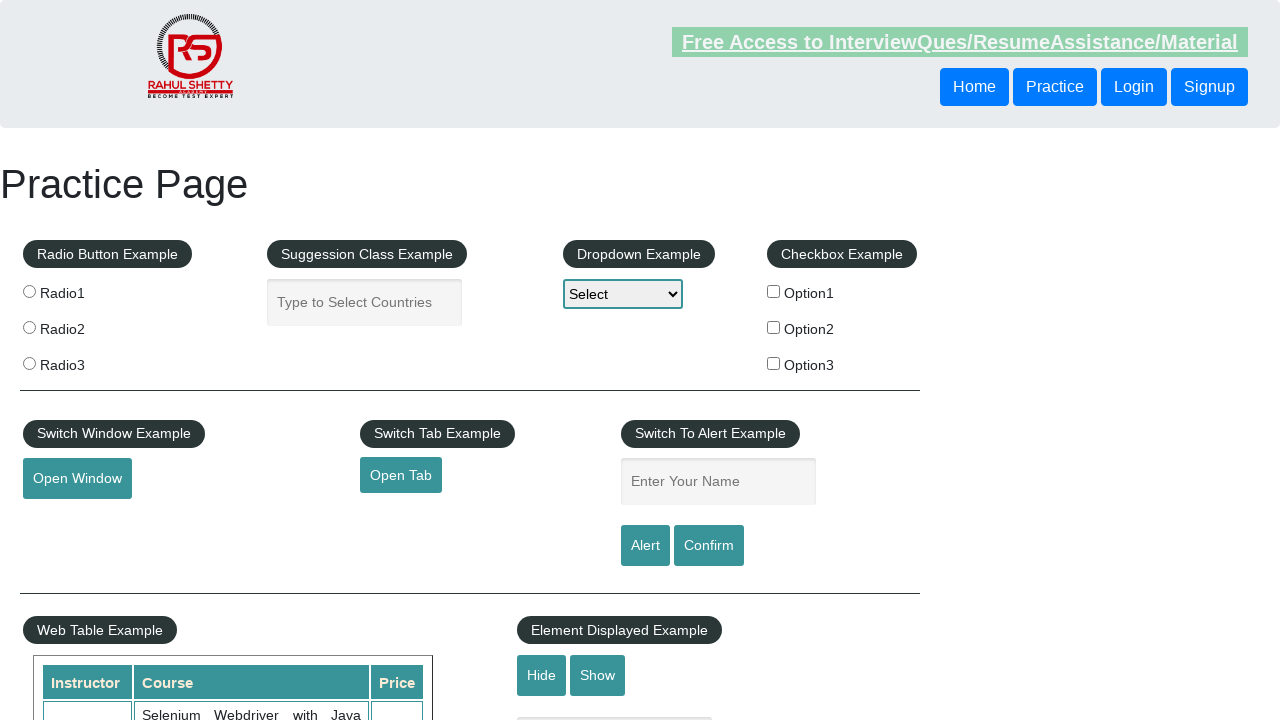